Tests complete order flow by adding all products to cart, proceeding through checkout, selecting country, accepting terms, and completing the order

Starting URL: https://rahulshettyacademy.com/seleniumPractise/#/

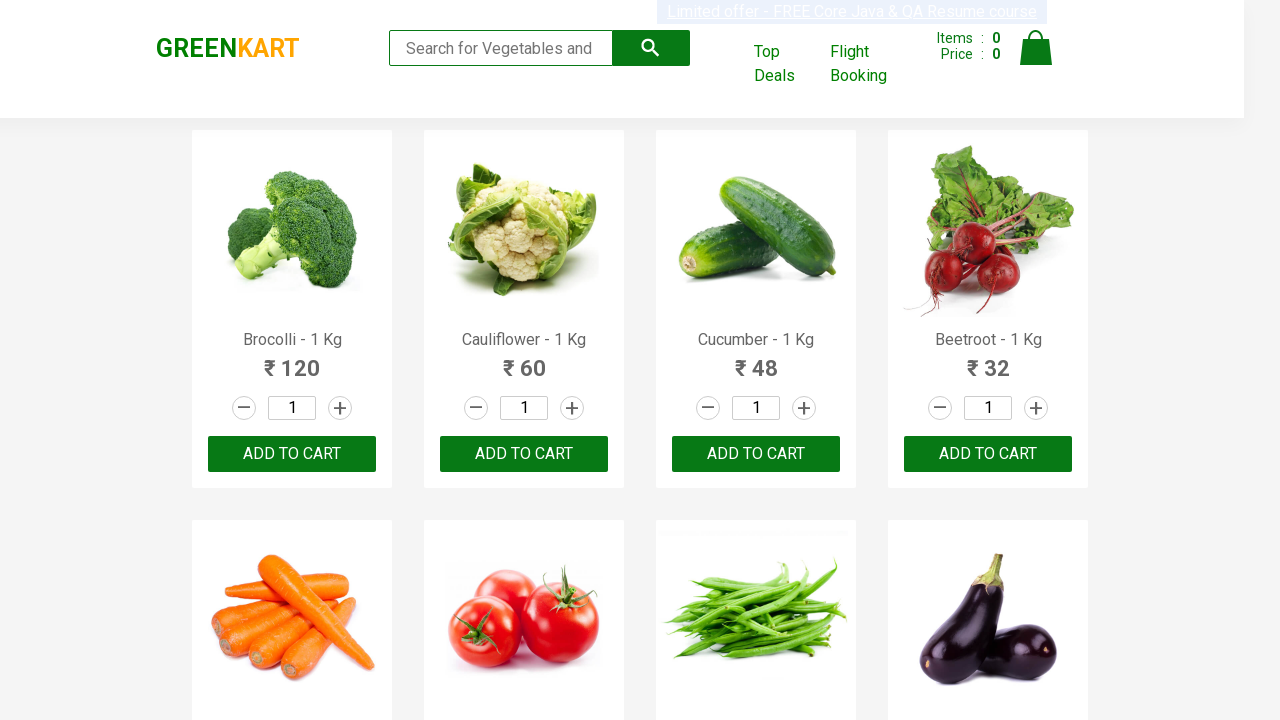

Waited for products to load on the page
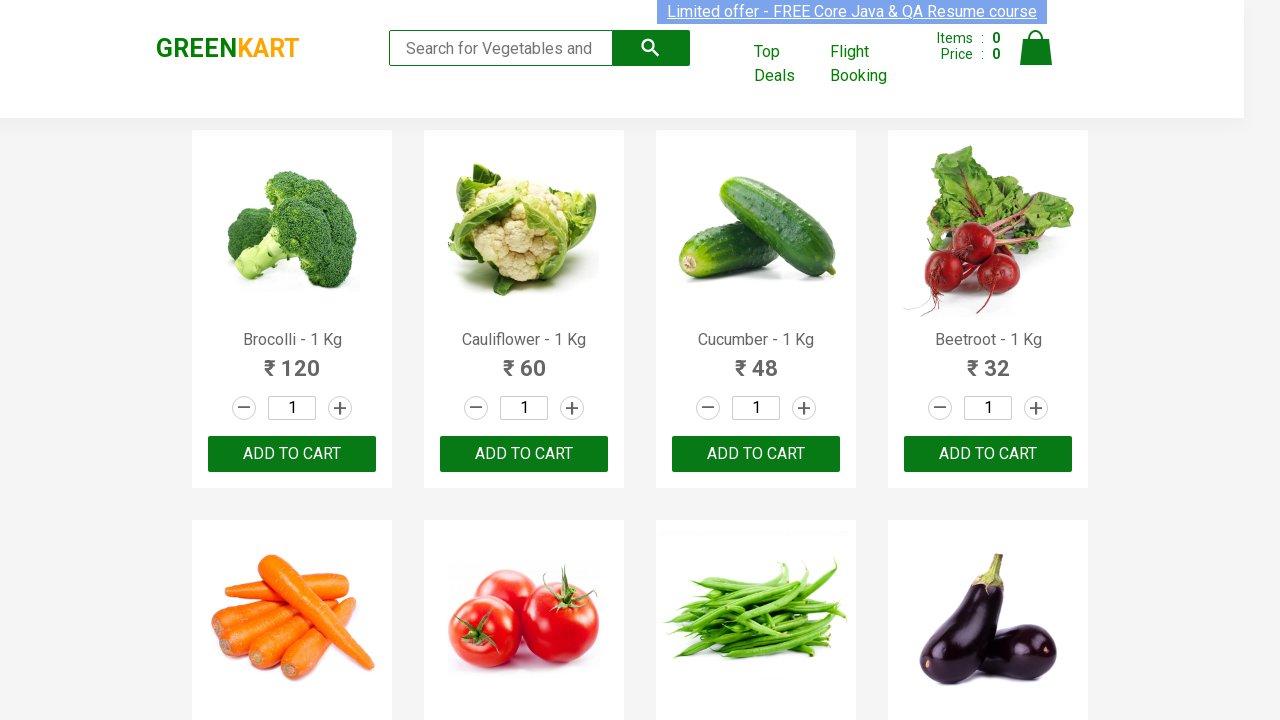

Located all available products
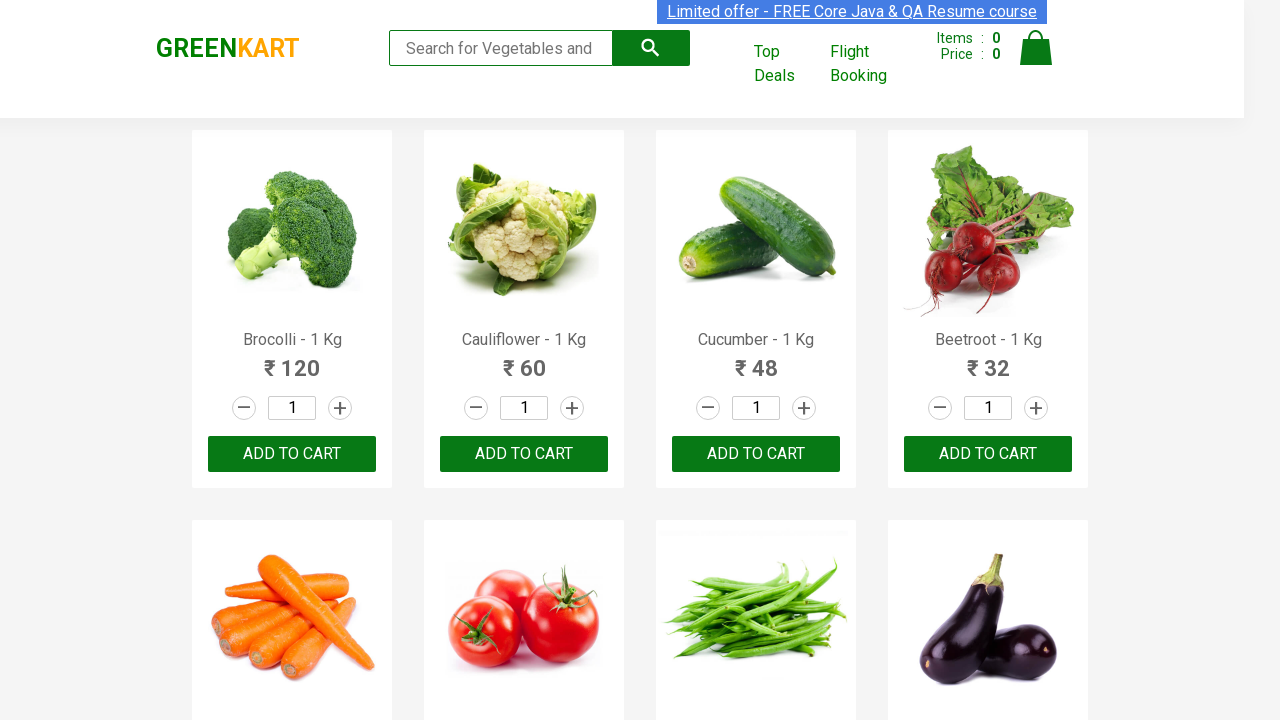

Added a product to cart at (292, 454) on .products .product >> nth=0 >> .product-action > button
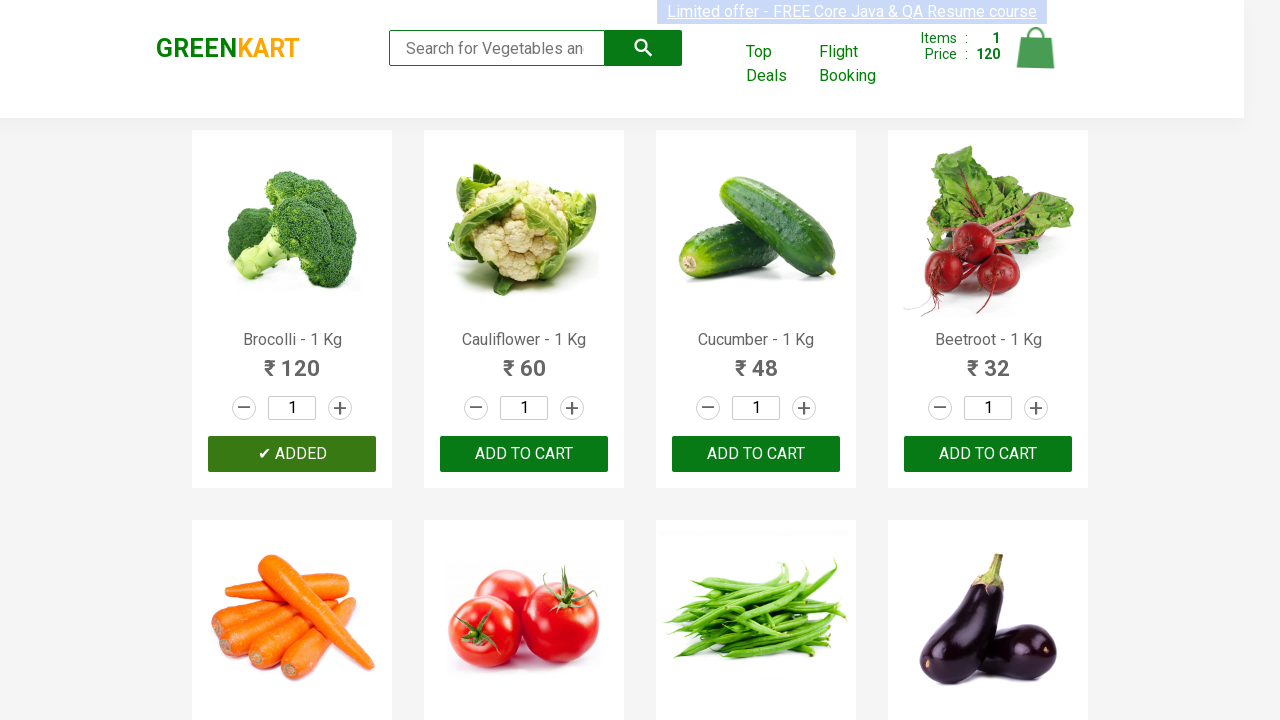

Added a product to cart at (524, 454) on .products .product >> nth=1 >> .product-action > button
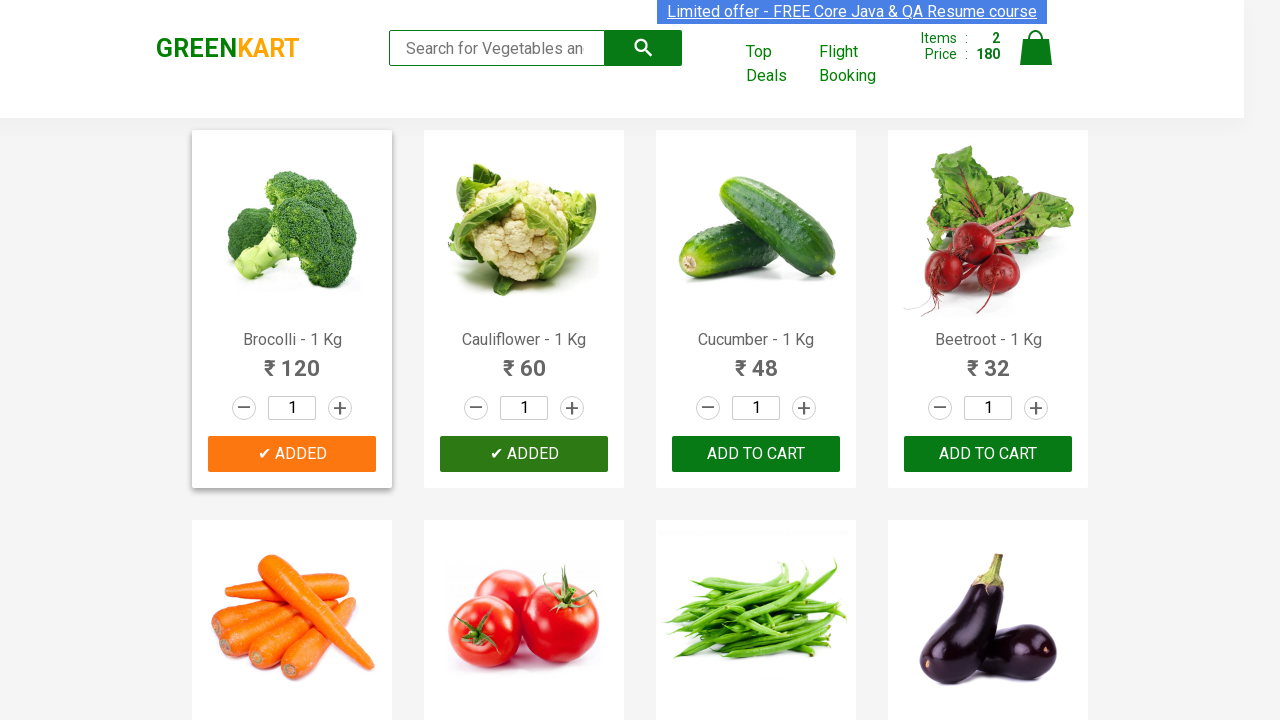

Added a product to cart at (756, 454) on .products .product >> nth=2 >> .product-action > button
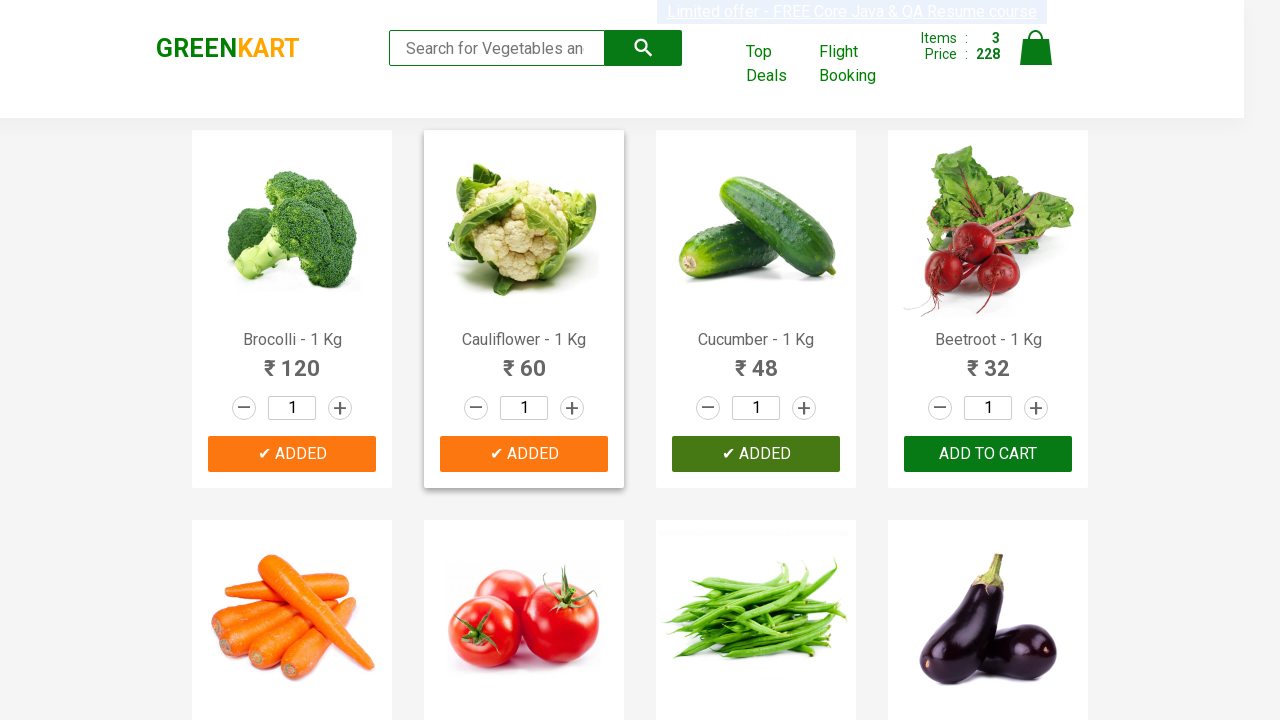

Added a product to cart at (988, 454) on .products .product >> nth=3 >> .product-action > button
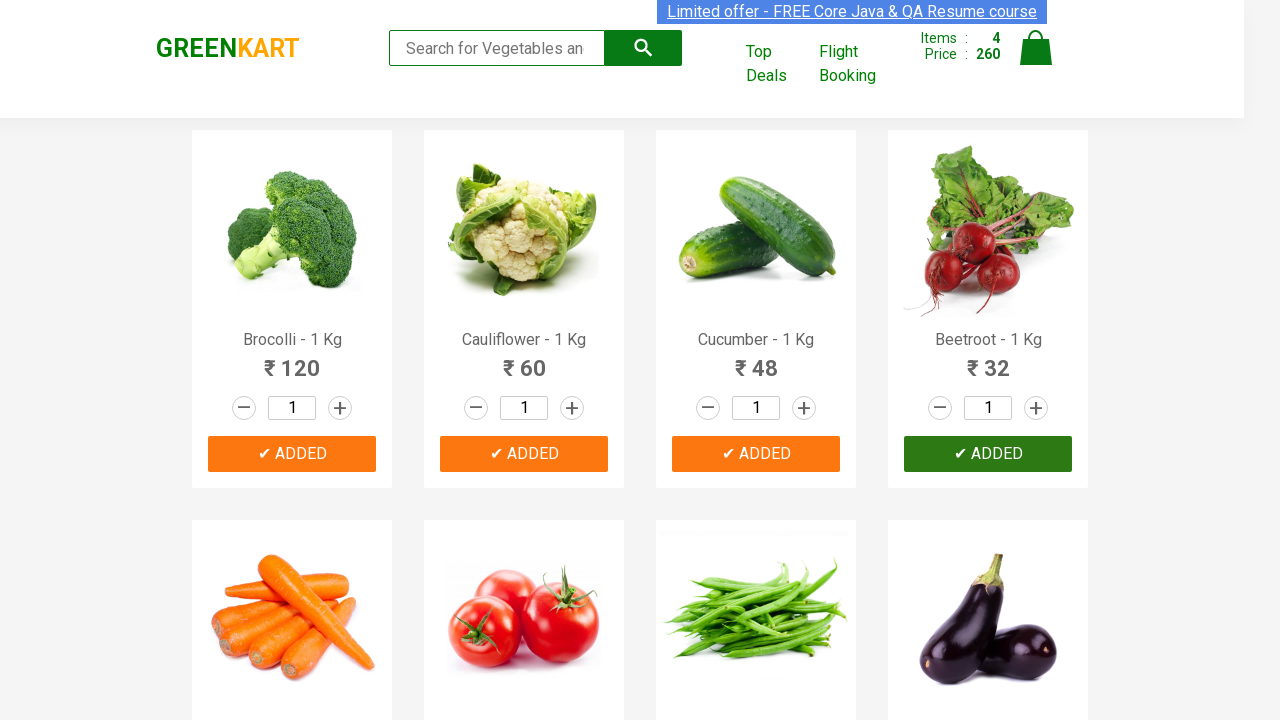

Added a product to cart at (292, 360) on .products .product >> nth=4 >> .product-action > button
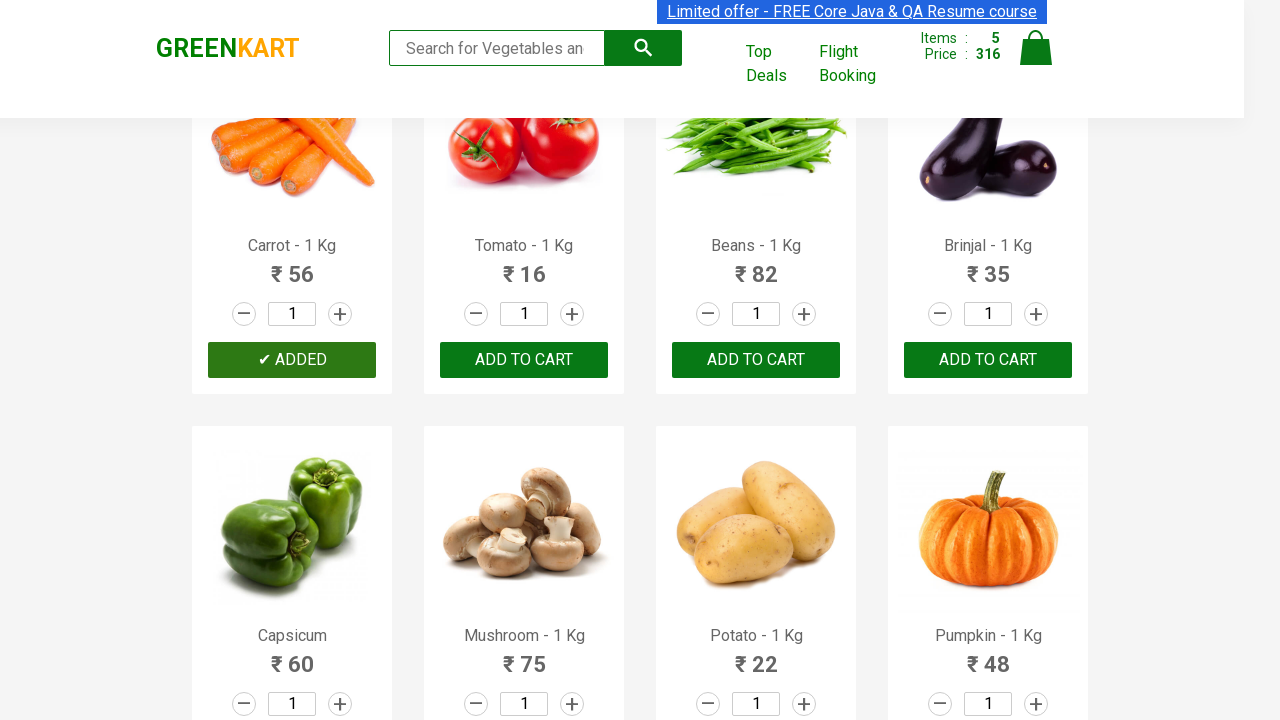

Added a product to cart at (524, 360) on .products .product >> nth=5 >> .product-action > button
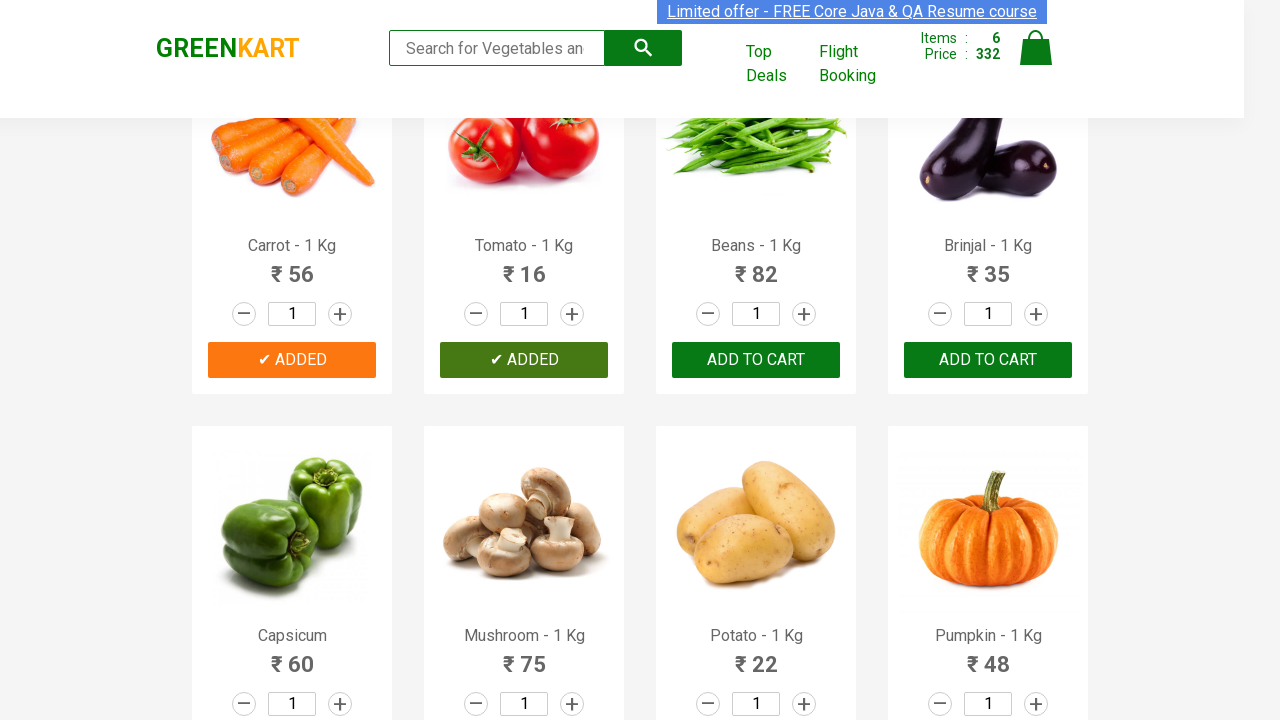

Added a product to cart at (756, 360) on .products .product >> nth=6 >> .product-action > button
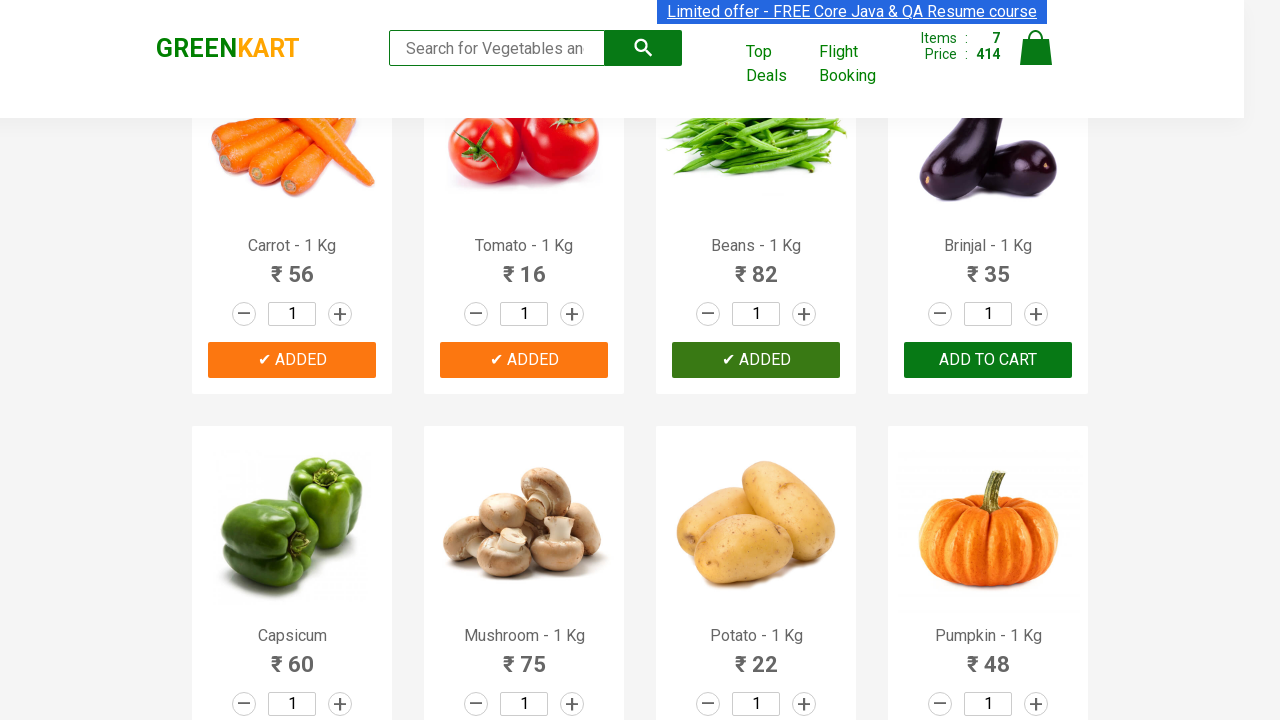

Added a product to cart at (988, 360) on .products .product >> nth=7 >> .product-action > button
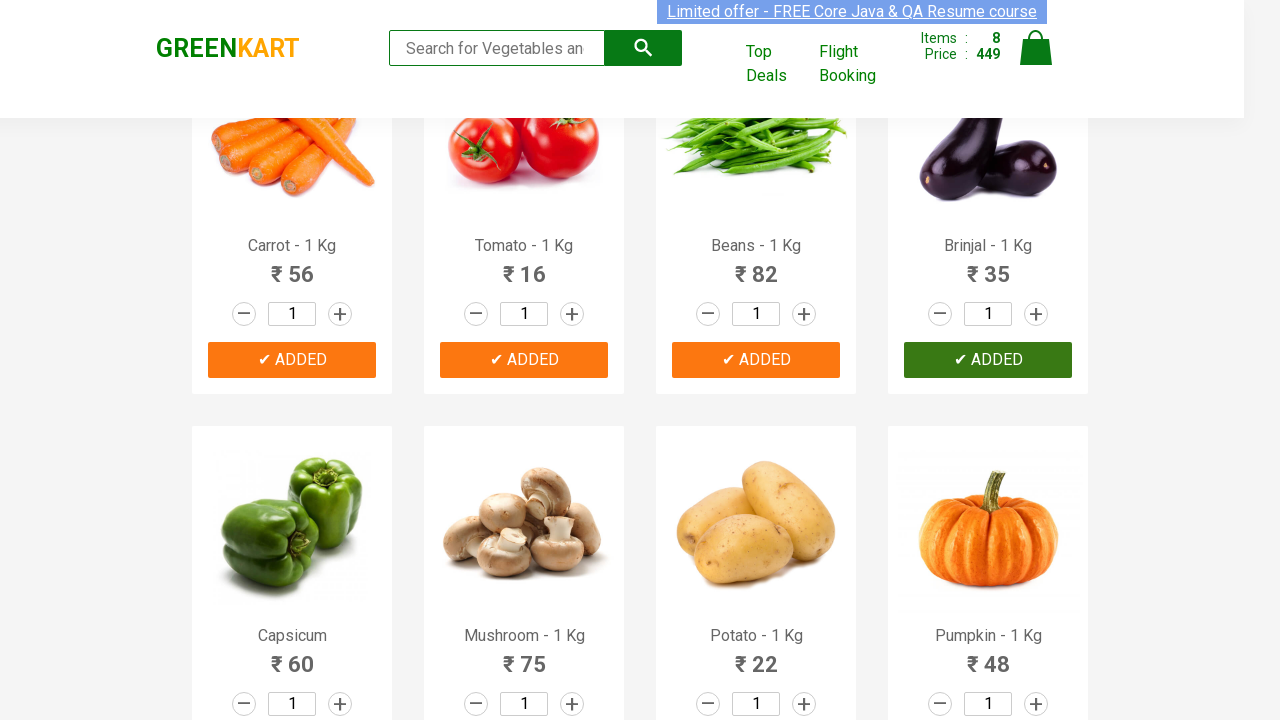

Added a product to cart at (292, 360) on .products .product >> nth=8 >> .product-action > button
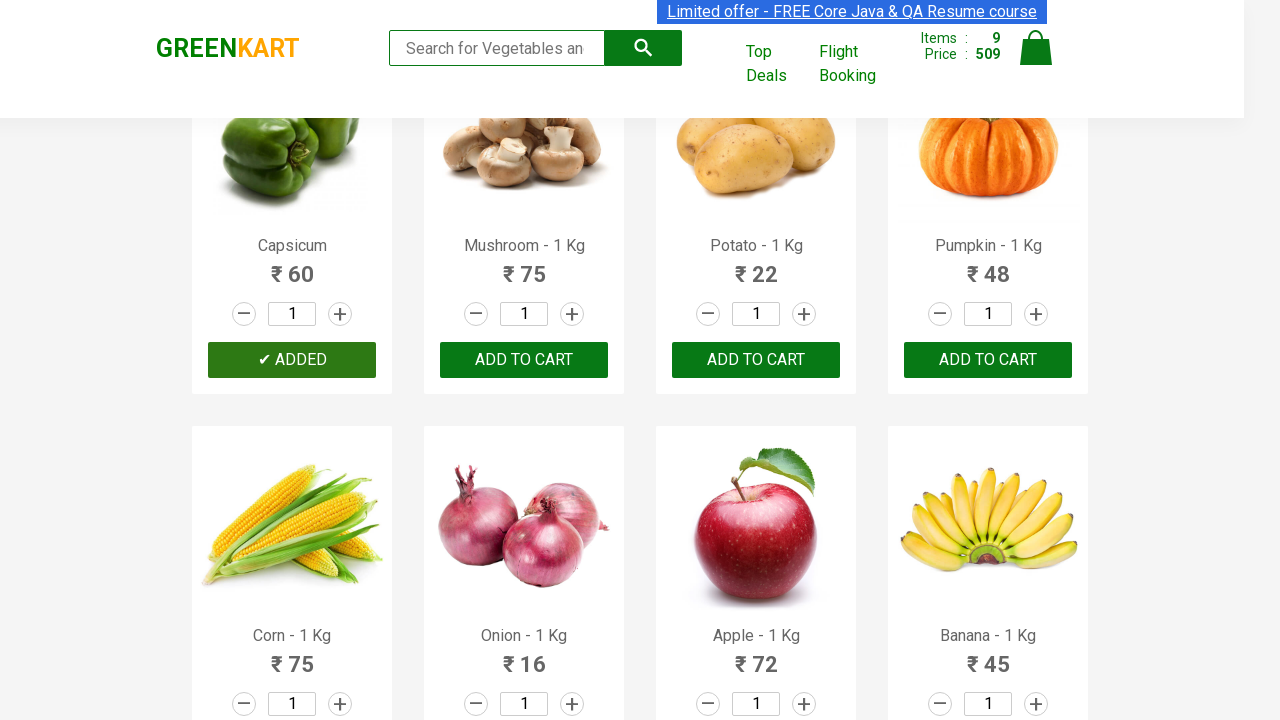

Added a product to cart at (524, 360) on .products .product >> nth=9 >> .product-action > button
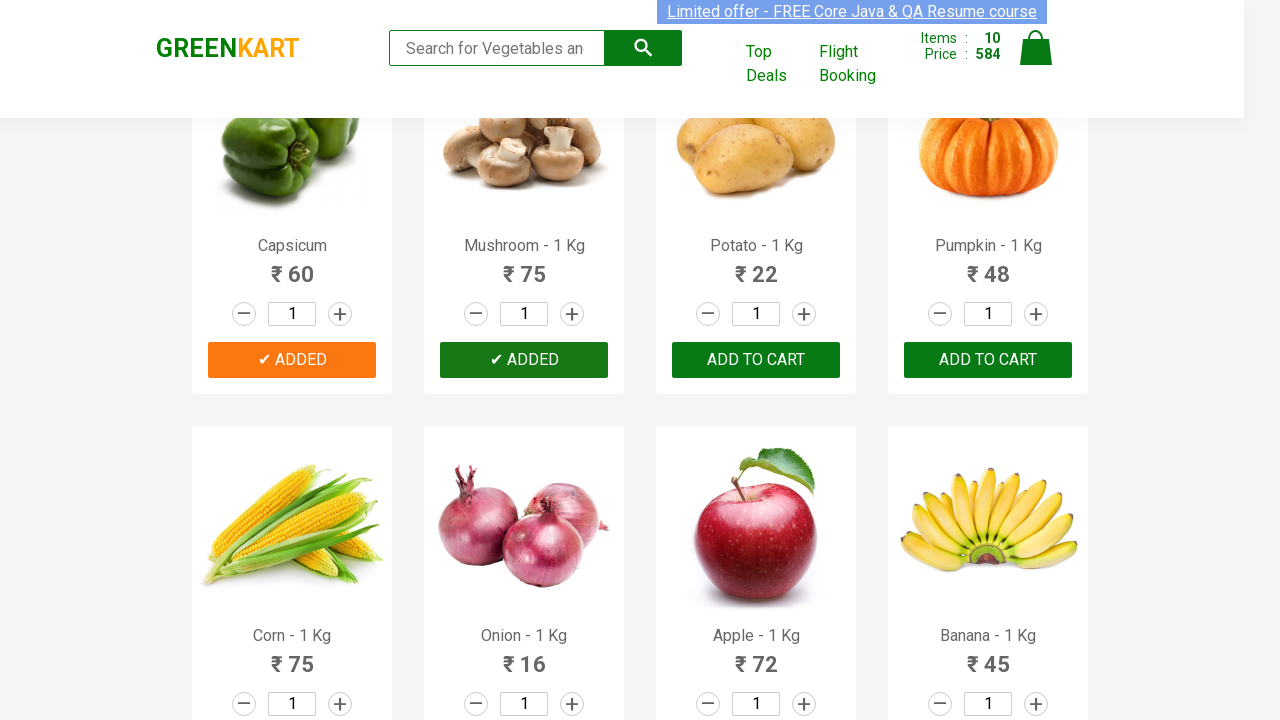

Added a product to cart at (756, 360) on .products .product >> nth=10 >> .product-action > button
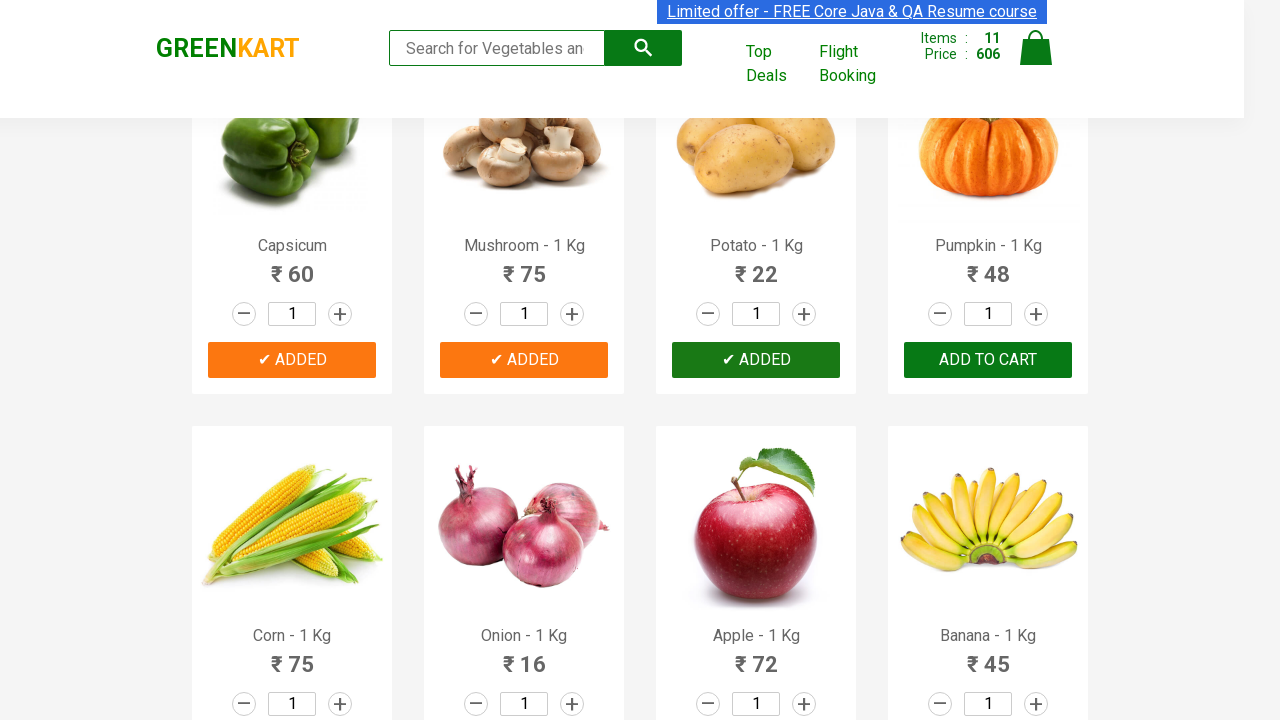

Added a product to cart at (988, 360) on .products .product >> nth=11 >> .product-action > button
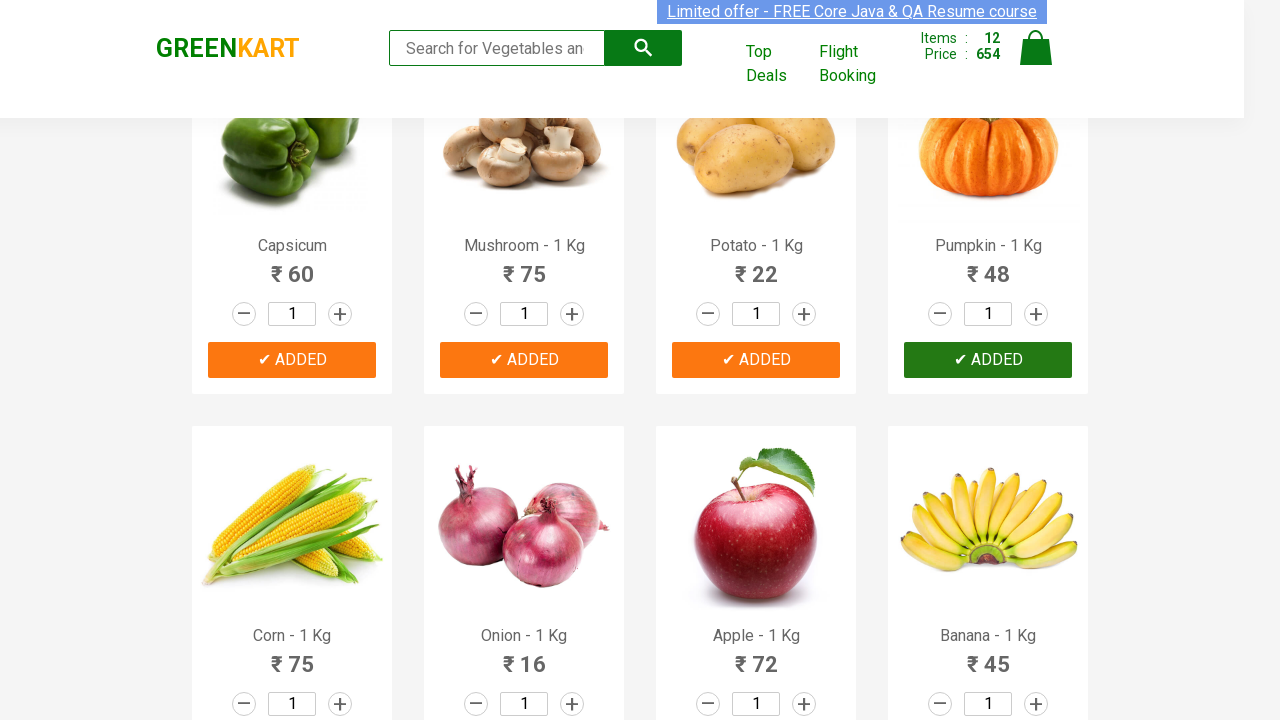

Added a product to cart at (292, 360) on .products .product >> nth=12 >> .product-action > button
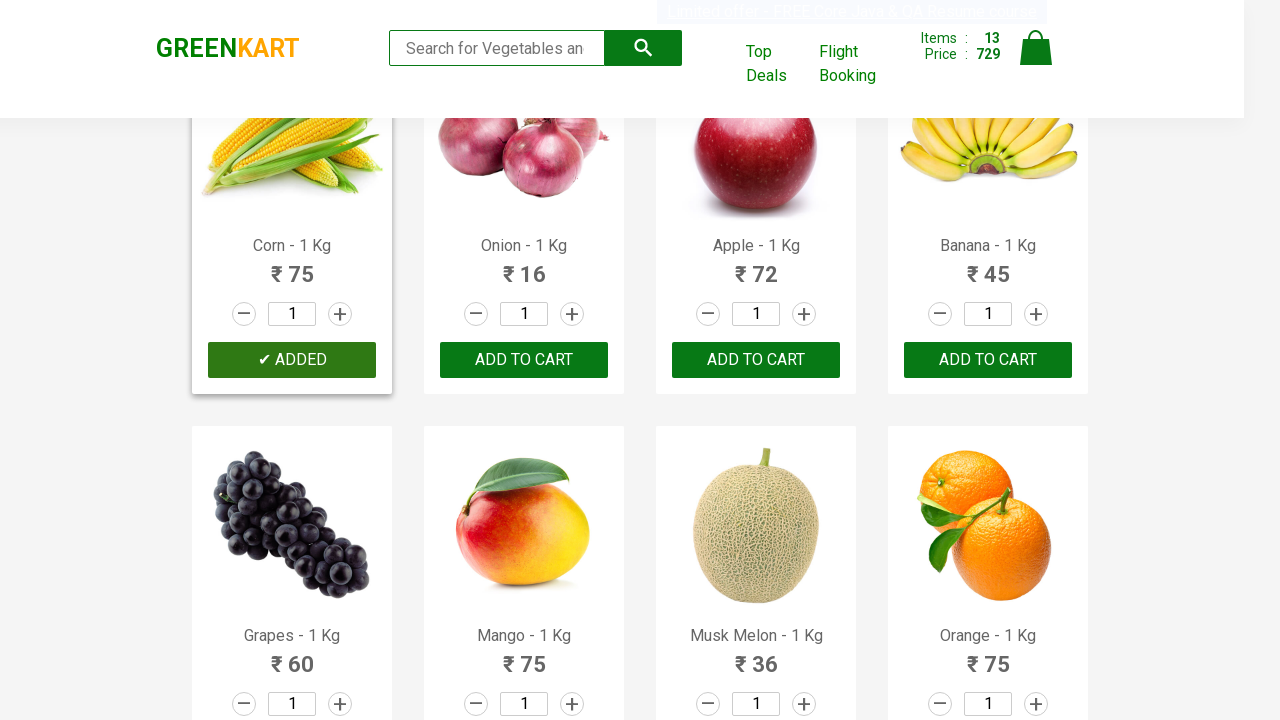

Added a product to cart at (524, 360) on .products .product >> nth=13 >> .product-action > button
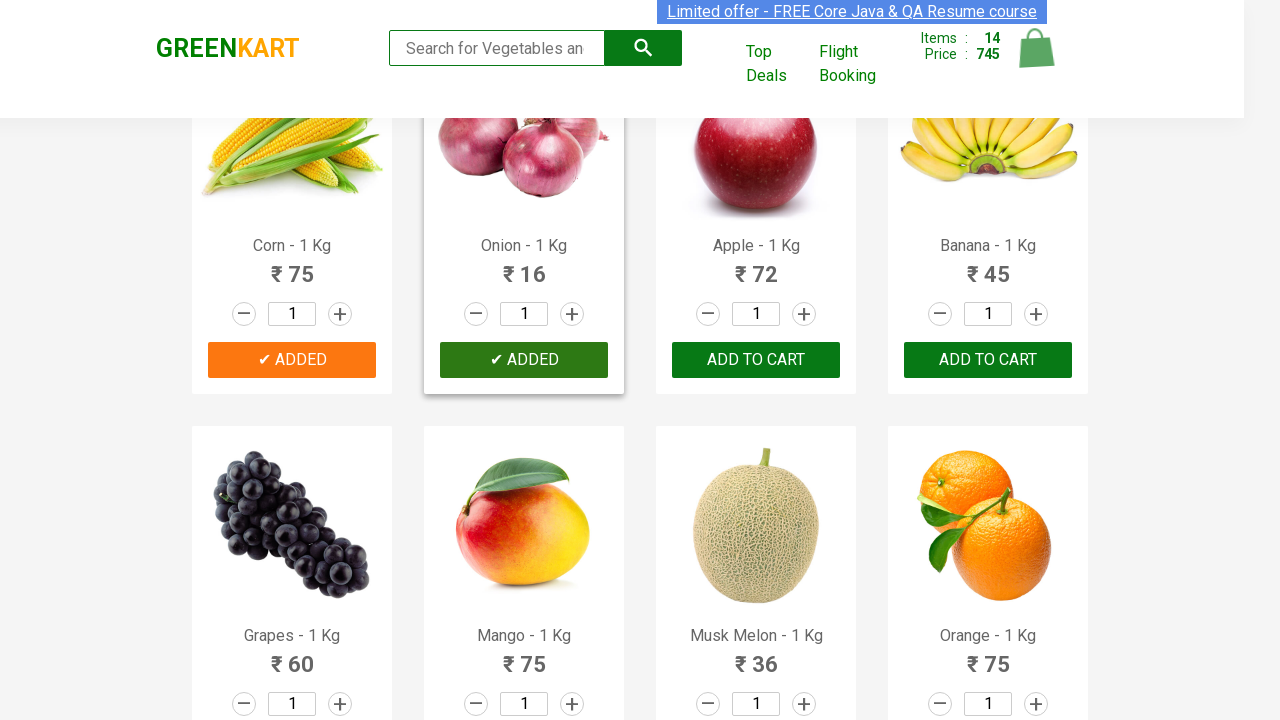

Added a product to cart at (756, 360) on .products .product >> nth=14 >> .product-action > button
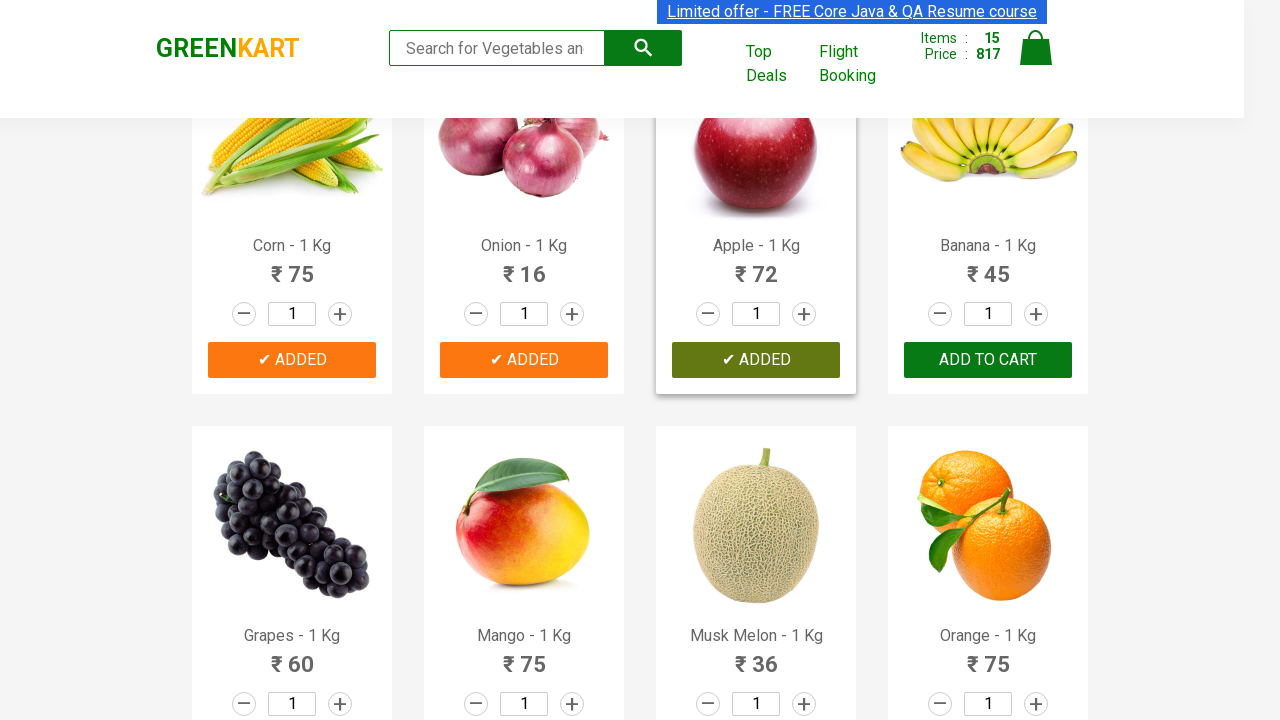

Added a product to cart at (988, 360) on .products .product >> nth=15 >> .product-action > button
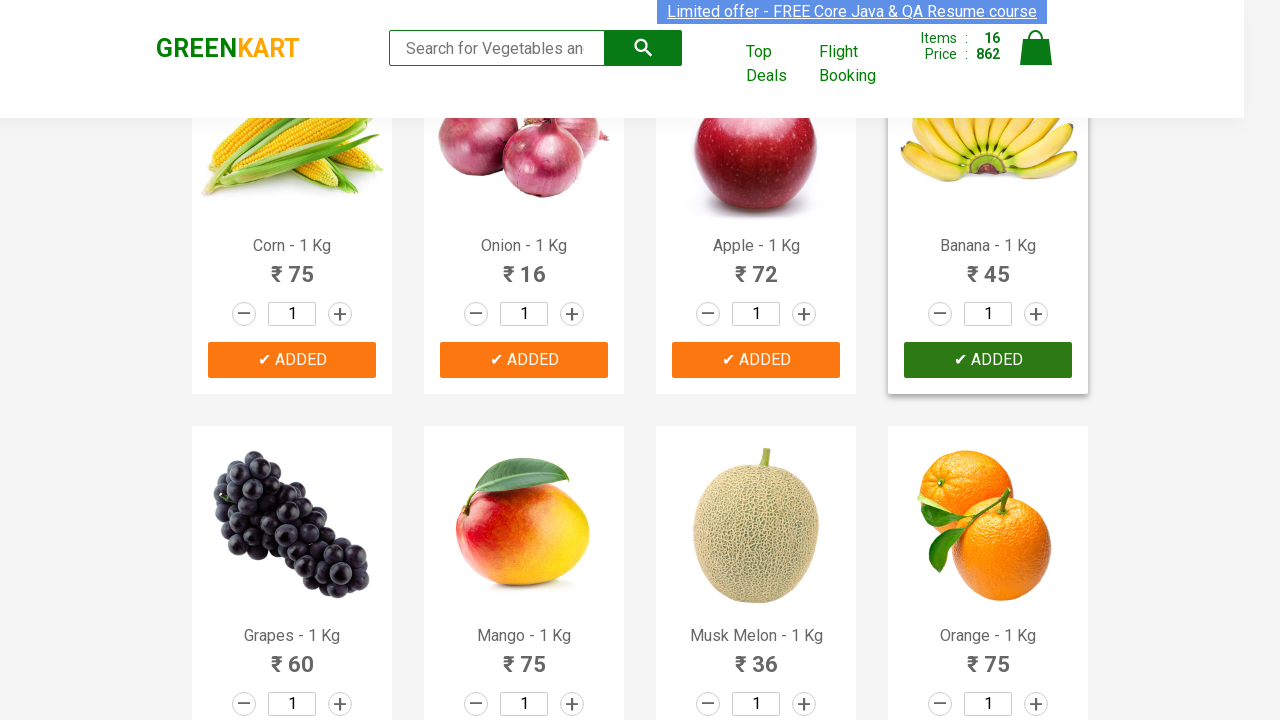

Added a product to cart at (292, 360) on .products .product >> nth=16 >> .product-action > button
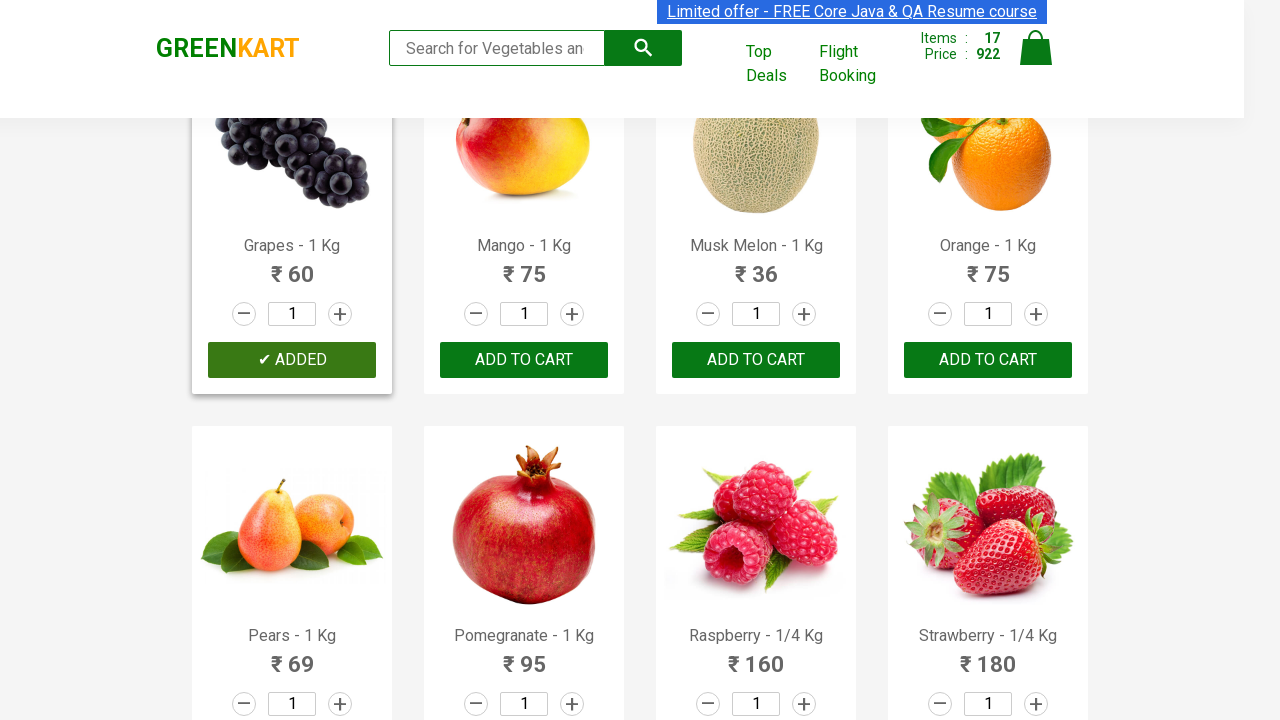

Added a product to cart at (524, 360) on .products .product >> nth=17 >> .product-action > button
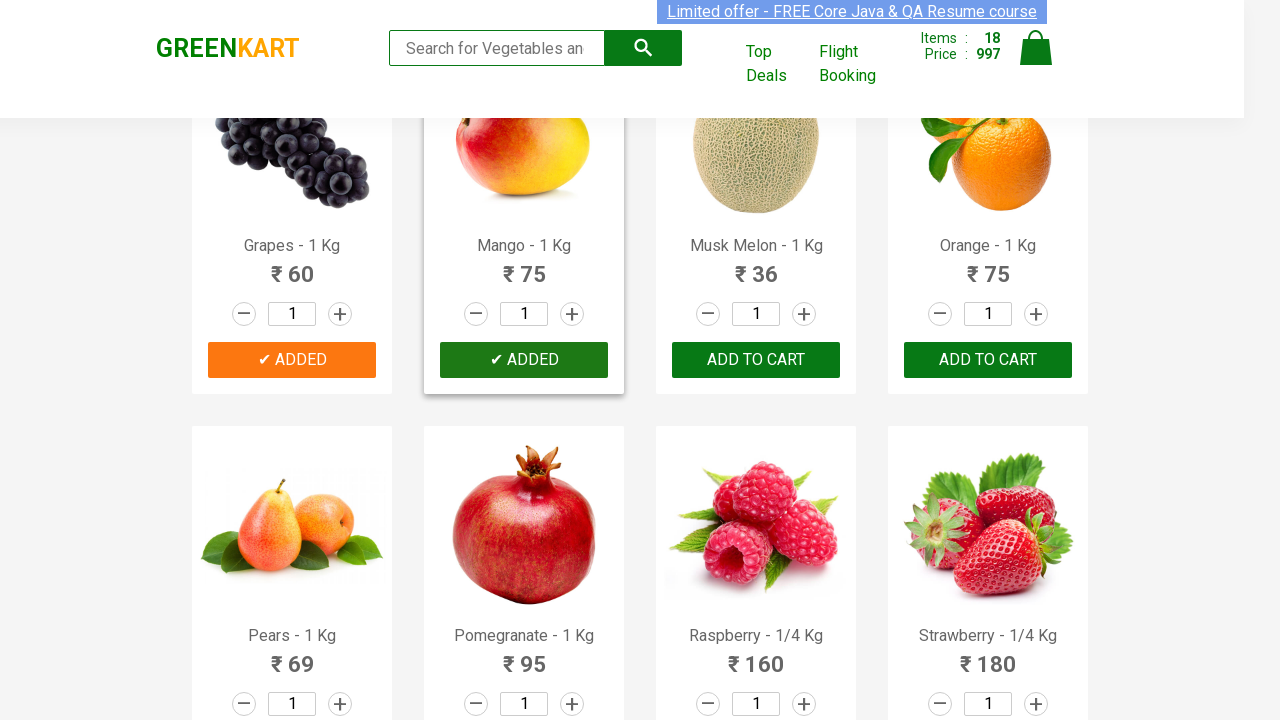

Added a product to cart at (756, 360) on .products .product >> nth=18 >> .product-action > button
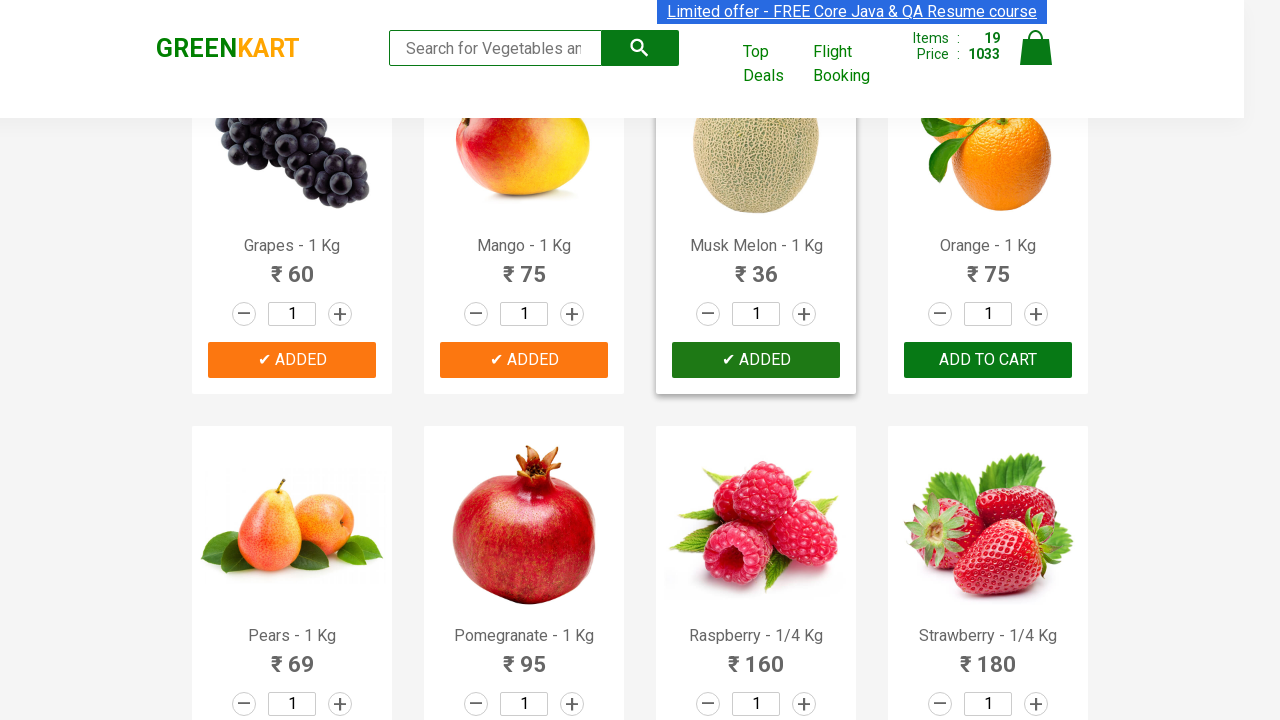

Added a product to cart at (988, 360) on .products .product >> nth=19 >> .product-action > button
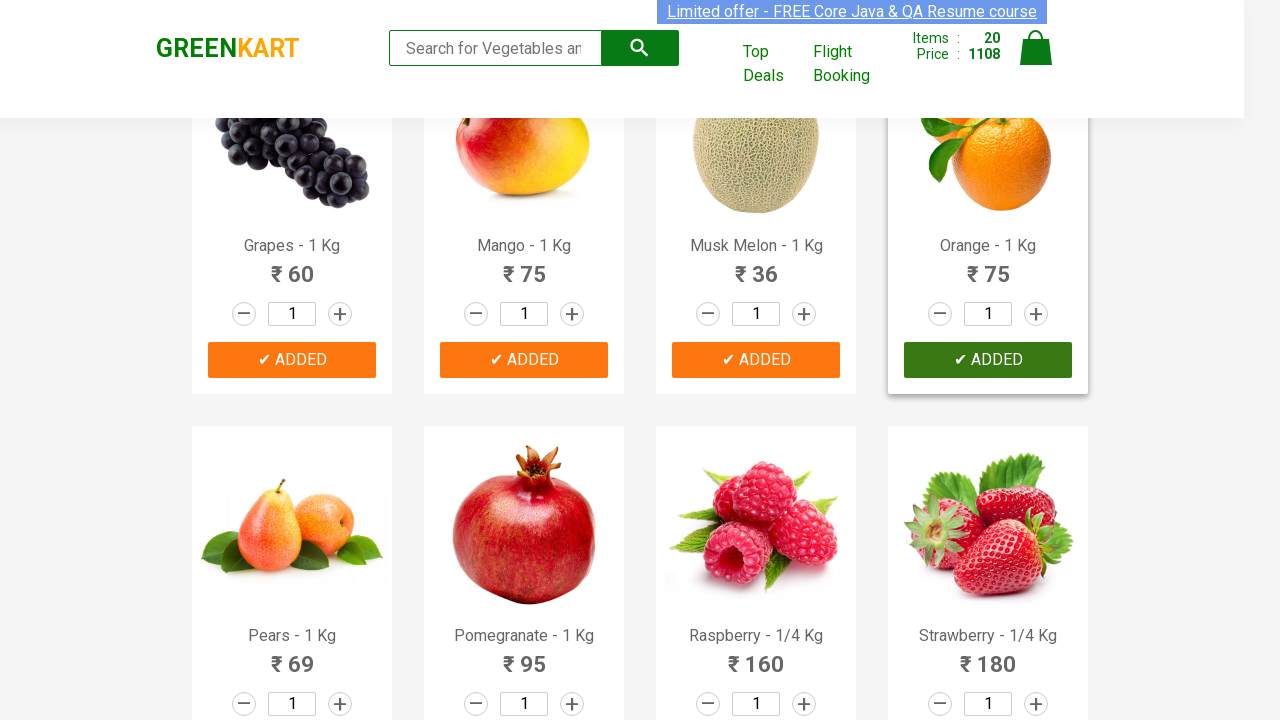

Added a product to cart at (292, 360) on .products .product >> nth=20 >> .product-action > button
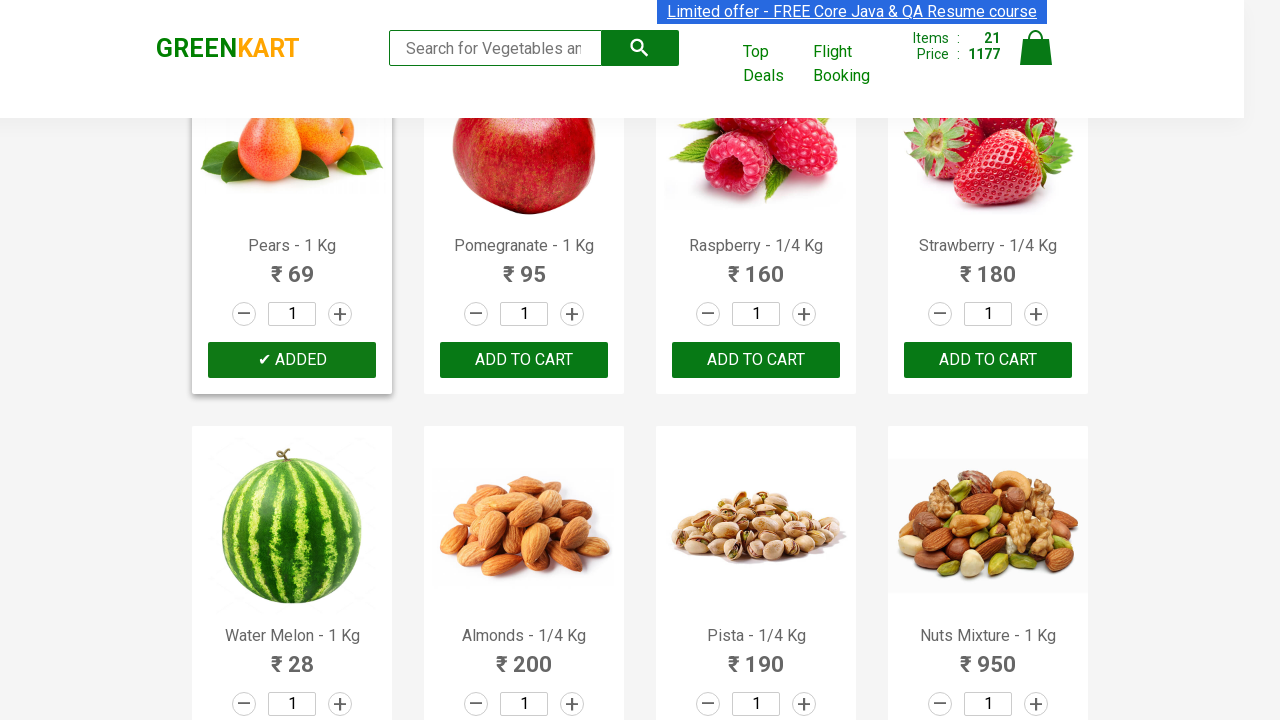

Added a product to cart at (524, 360) on .products .product >> nth=21 >> .product-action > button
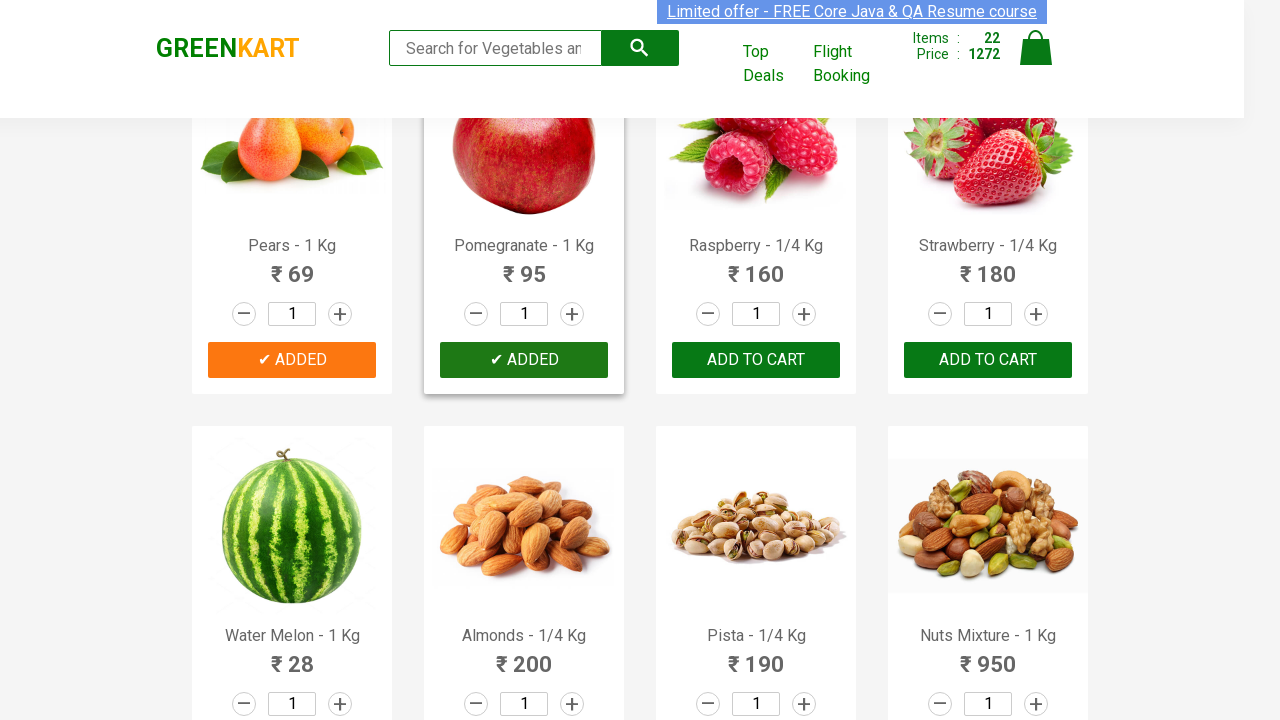

Added a product to cart at (756, 360) on .products .product >> nth=22 >> .product-action > button
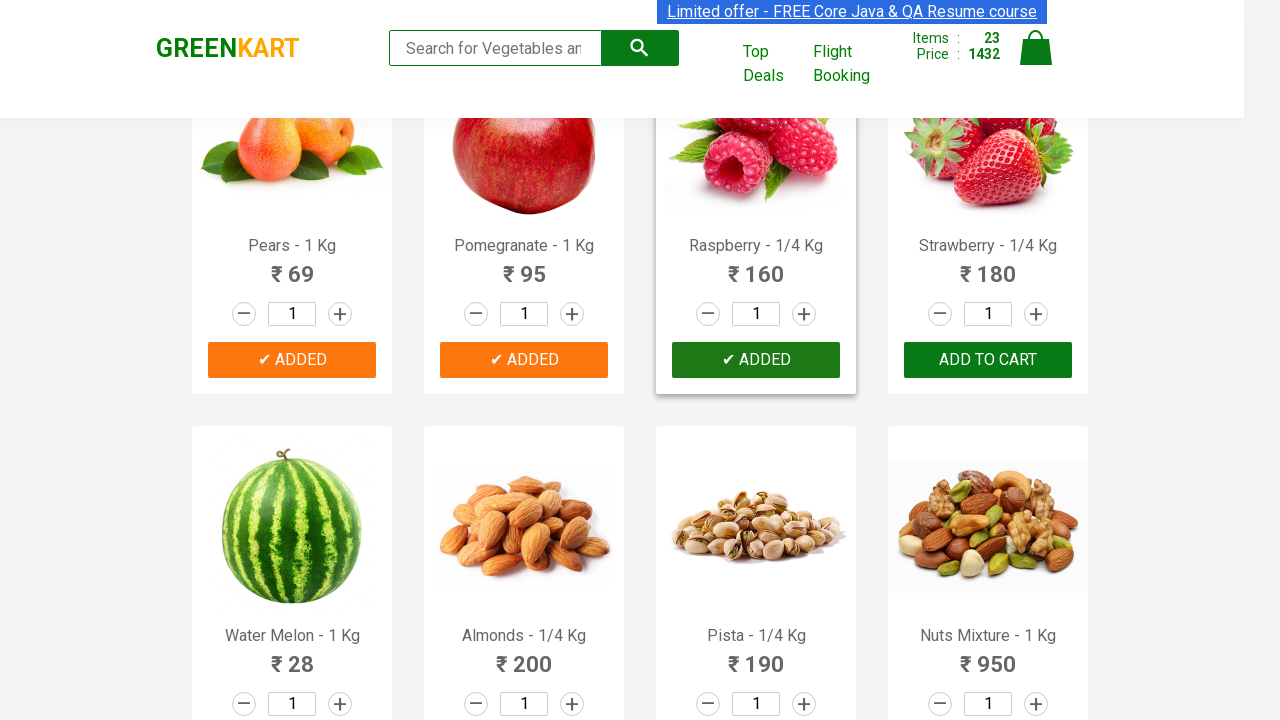

Added a product to cart at (988, 360) on .products .product >> nth=23 >> .product-action > button
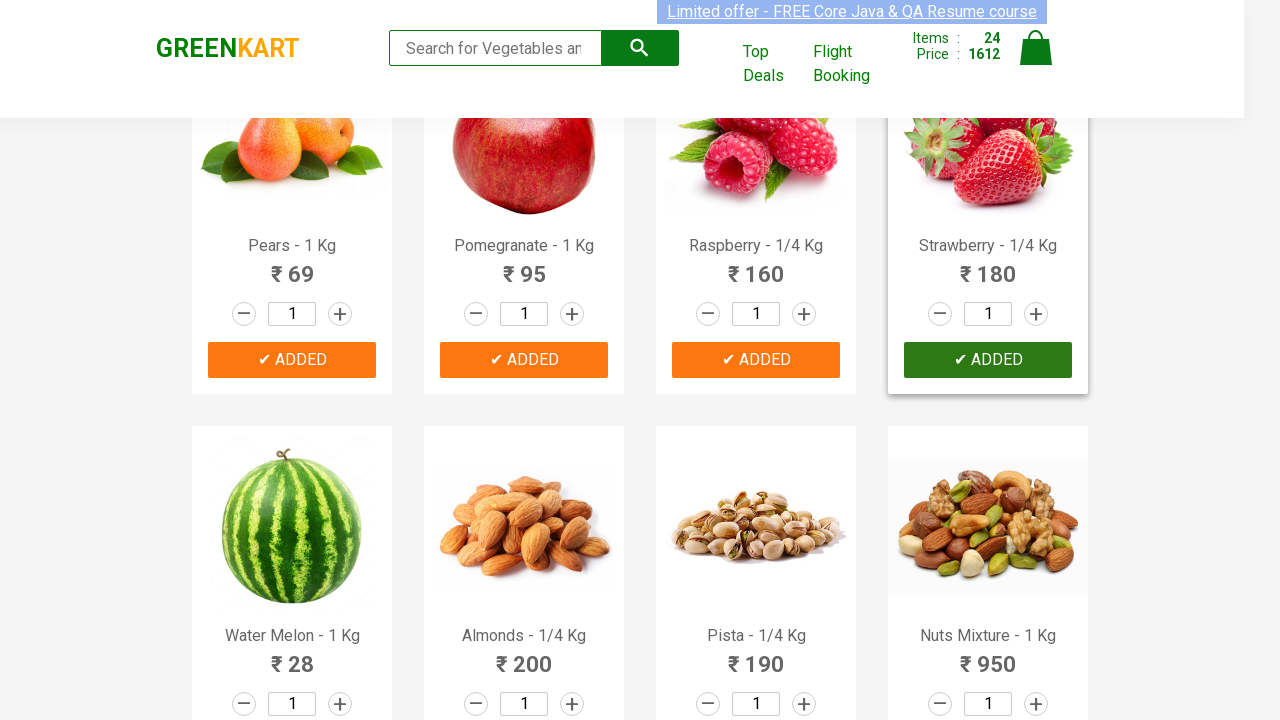

Added a product to cart at (292, 360) on .products .product >> nth=24 >> .product-action > button
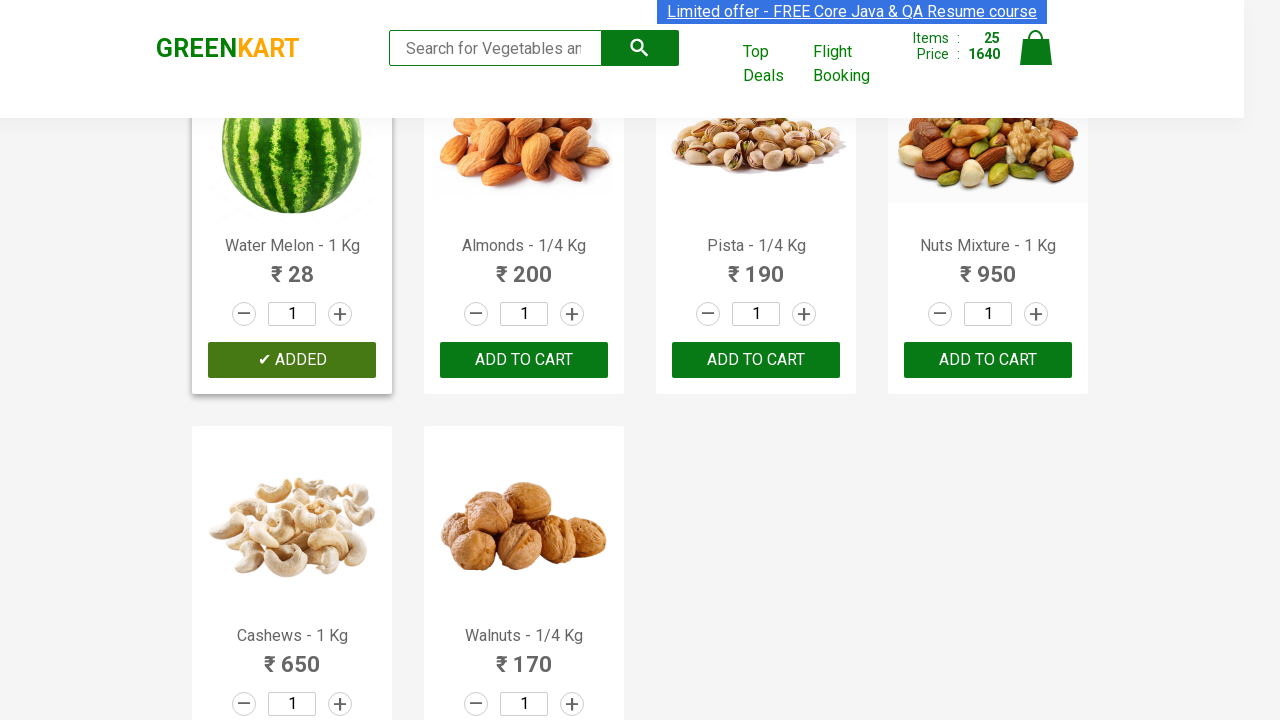

Added a product to cart at (524, 360) on .products .product >> nth=25 >> .product-action > button
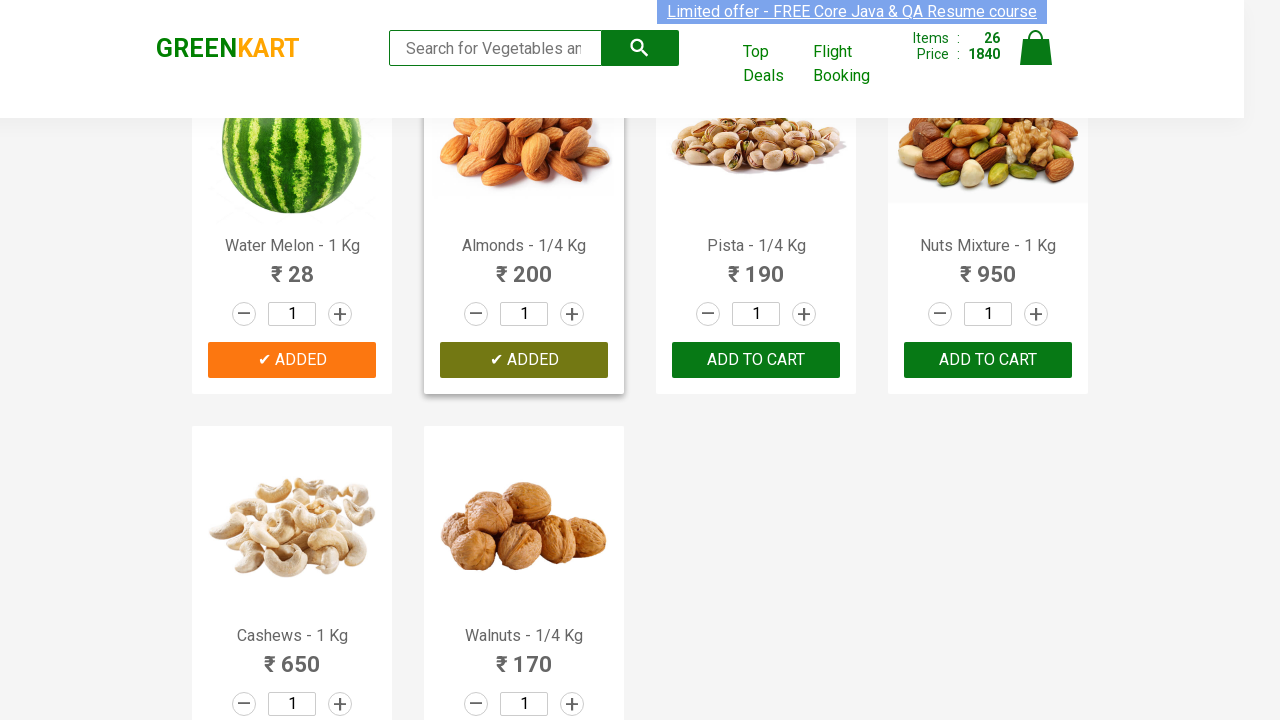

Added a product to cart at (756, 360) on .products .product >> nth=26 >> .product-action > button
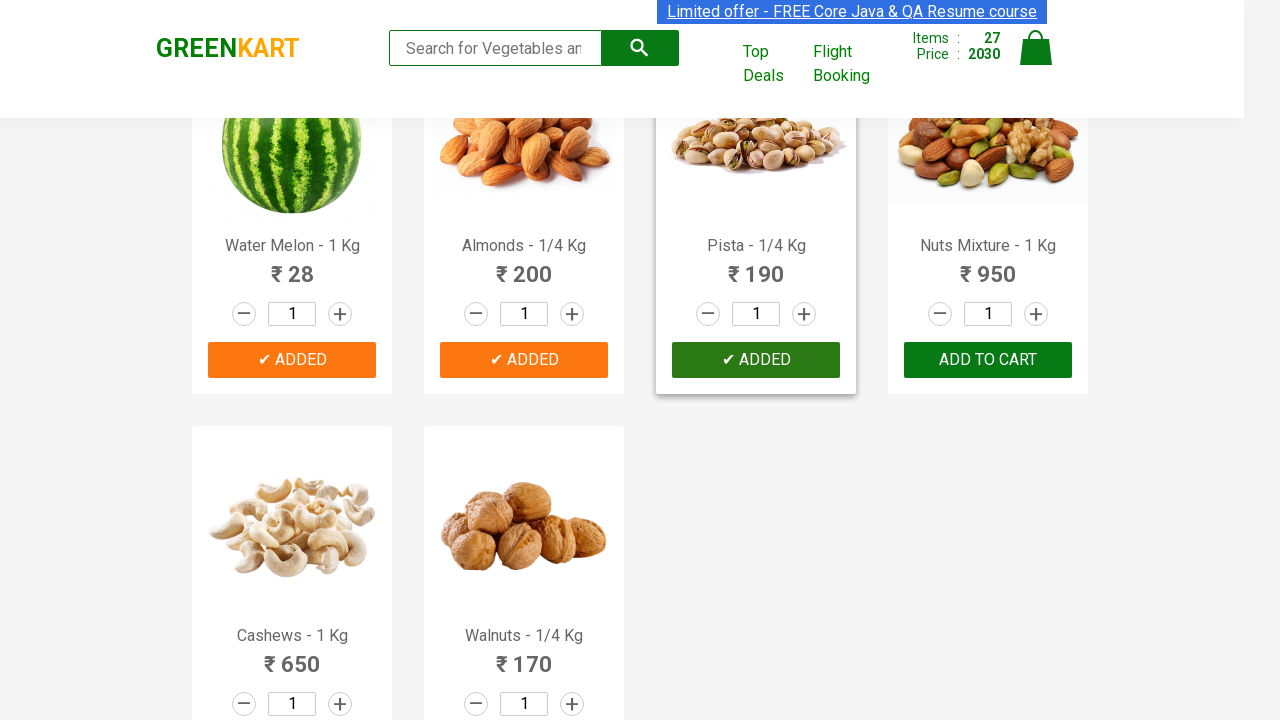

Added a product to cart at (988, 360) on .products .product >> nth=27 >> .product-action > button
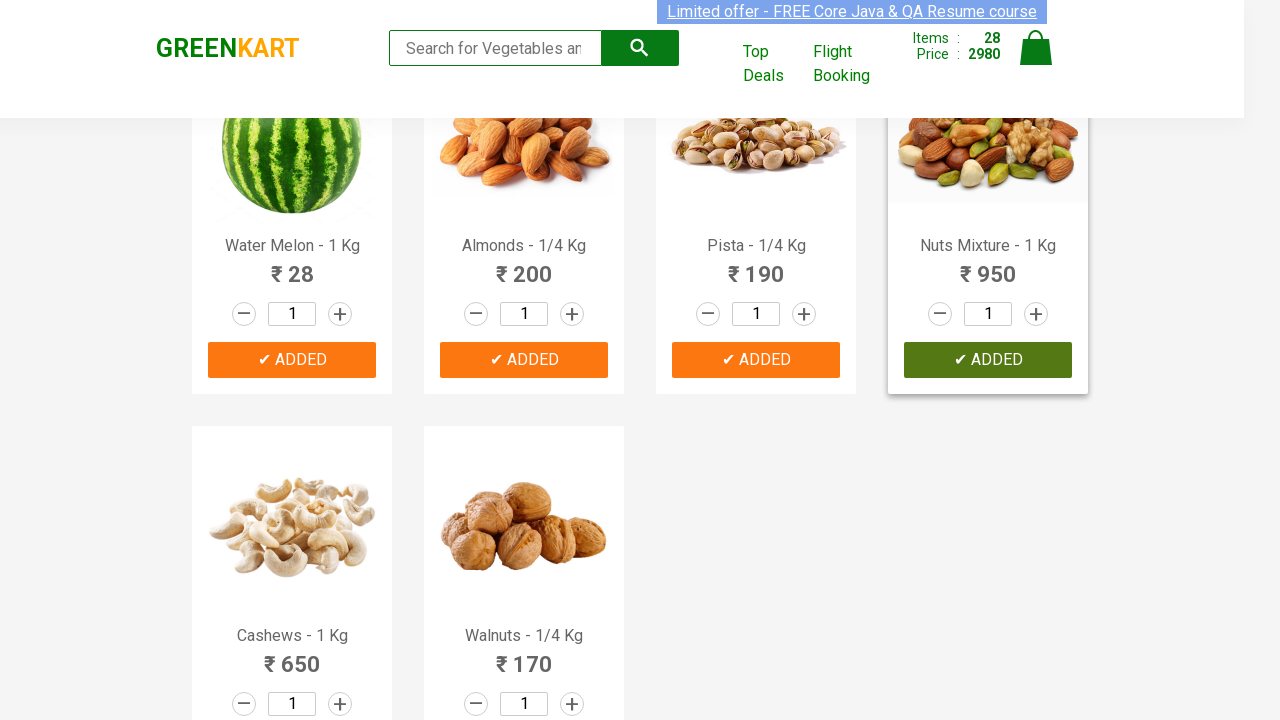

Added a product to cart at (292, 569) on .products .product >> nth=28 >> .product-action > button
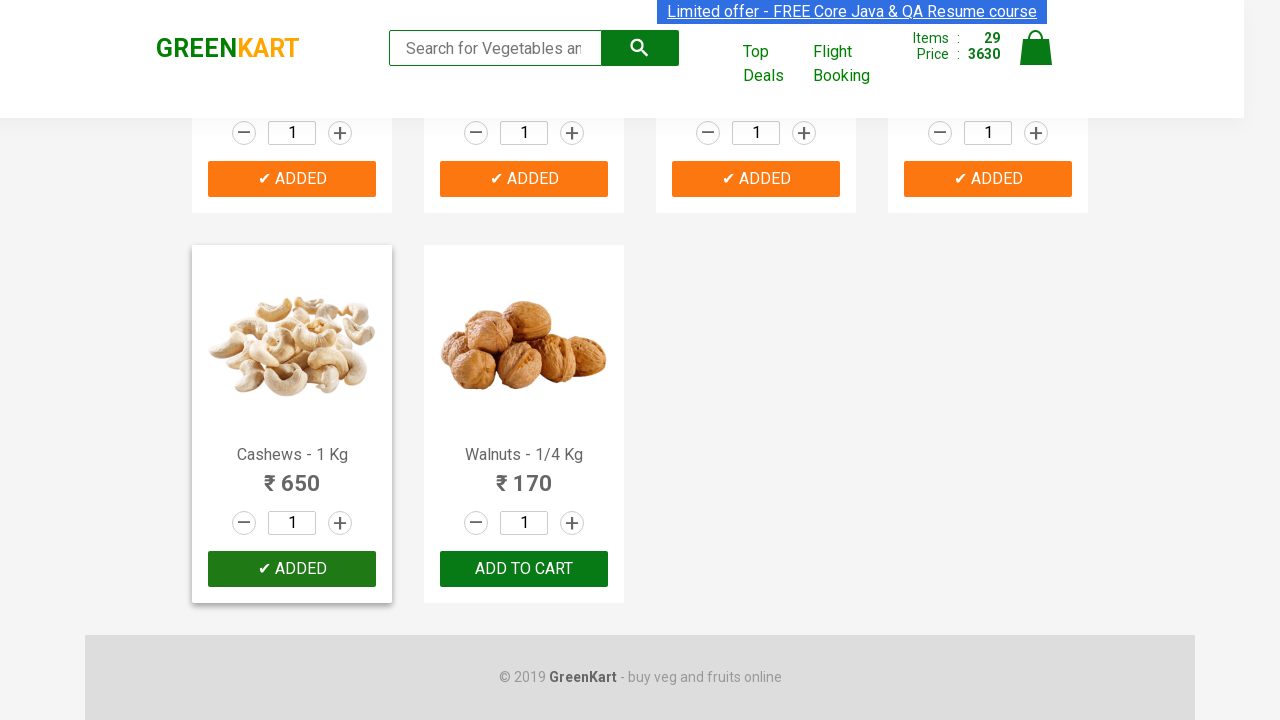

Added a product to cart at (524, 569) on .products .product >> nth=29 >> .product-action > button
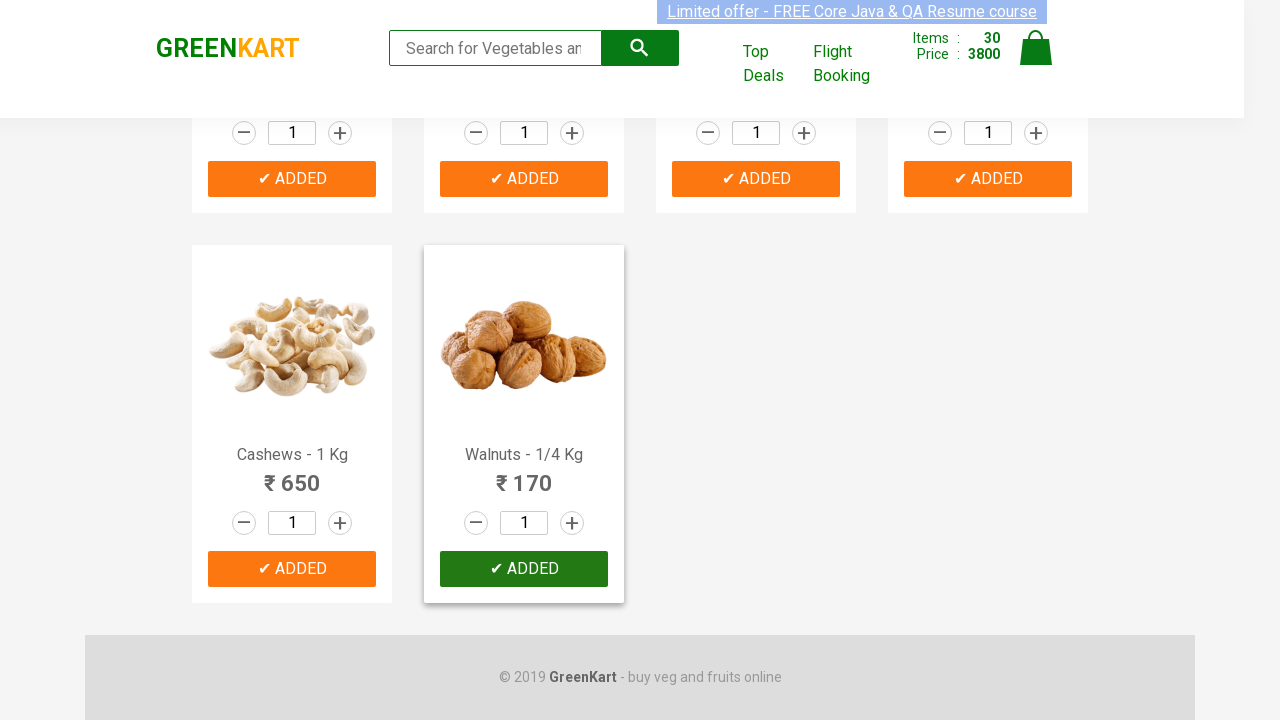

Opened shopping cart at (1036, 48) on .cart .cart-icon > img
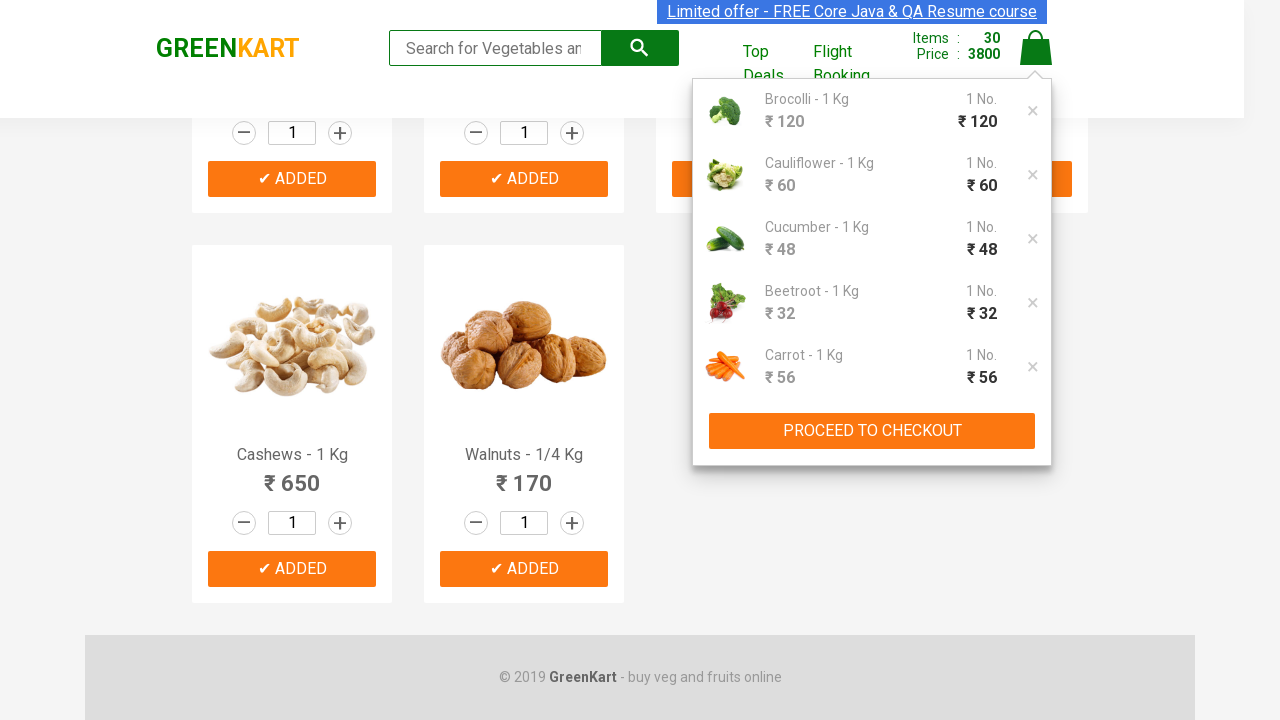

Clicked proceed to checkout button at (872, 431) on .cart-preview.active > .action-block > button
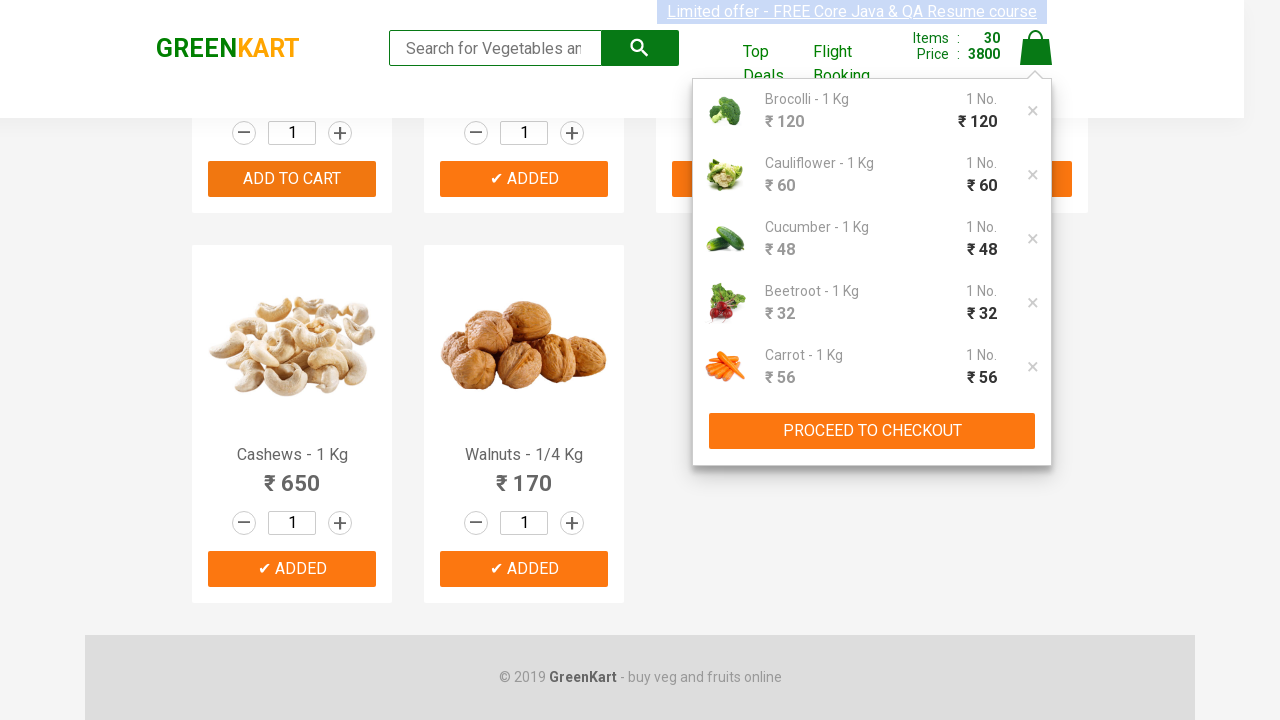

Clicked Place Order button at (1036, 686) on button:has-text("Place Order")
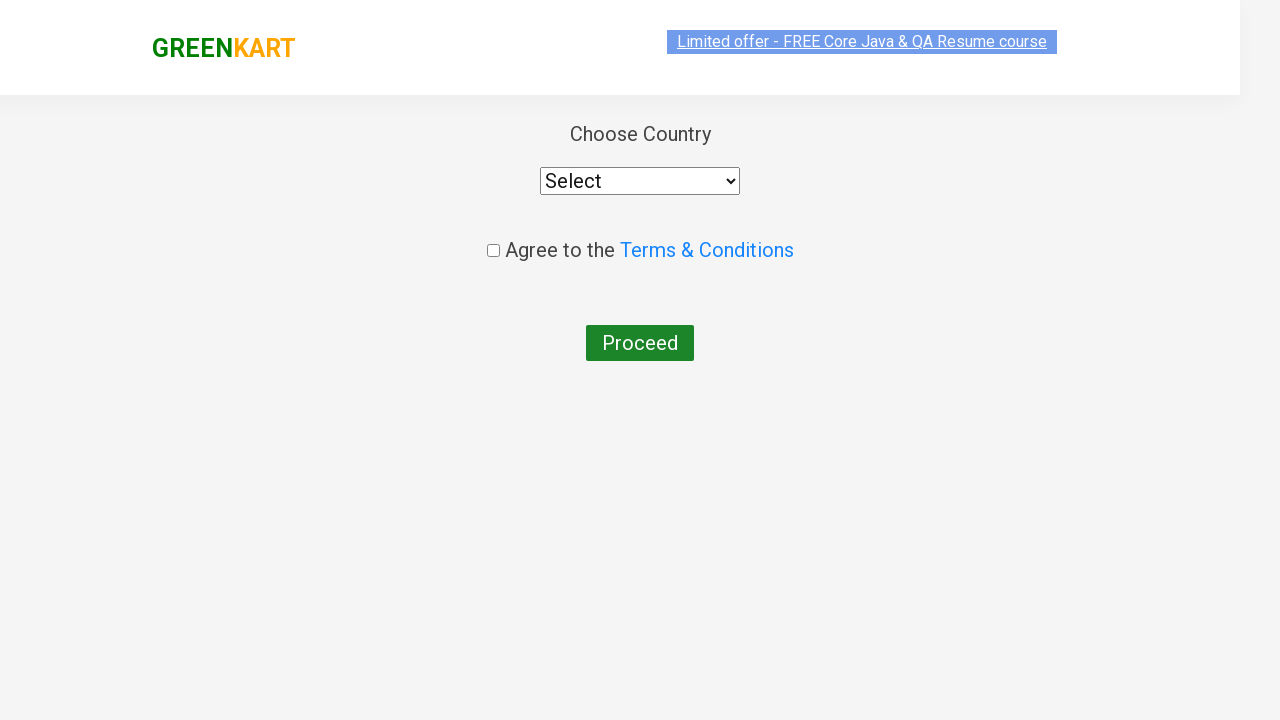

Selected Greece as the delivery country on select
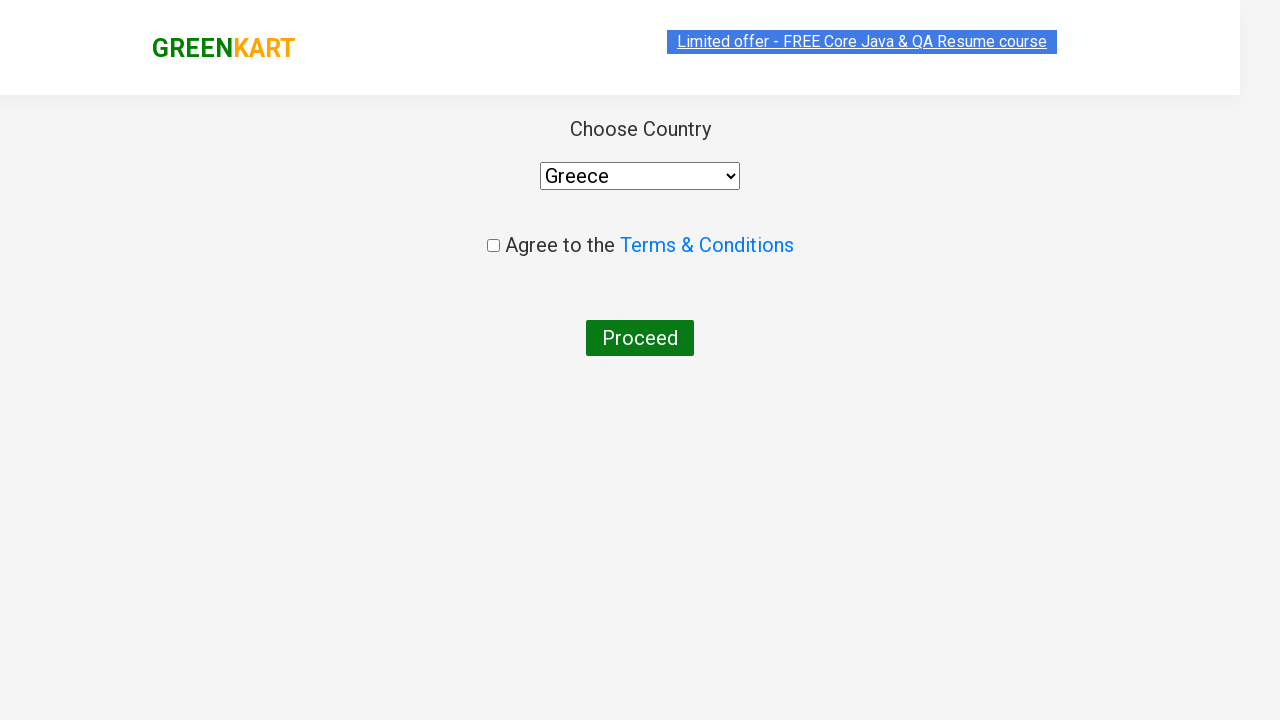

Accepted Terms & Conditions at (493, 246) on .chkAgree
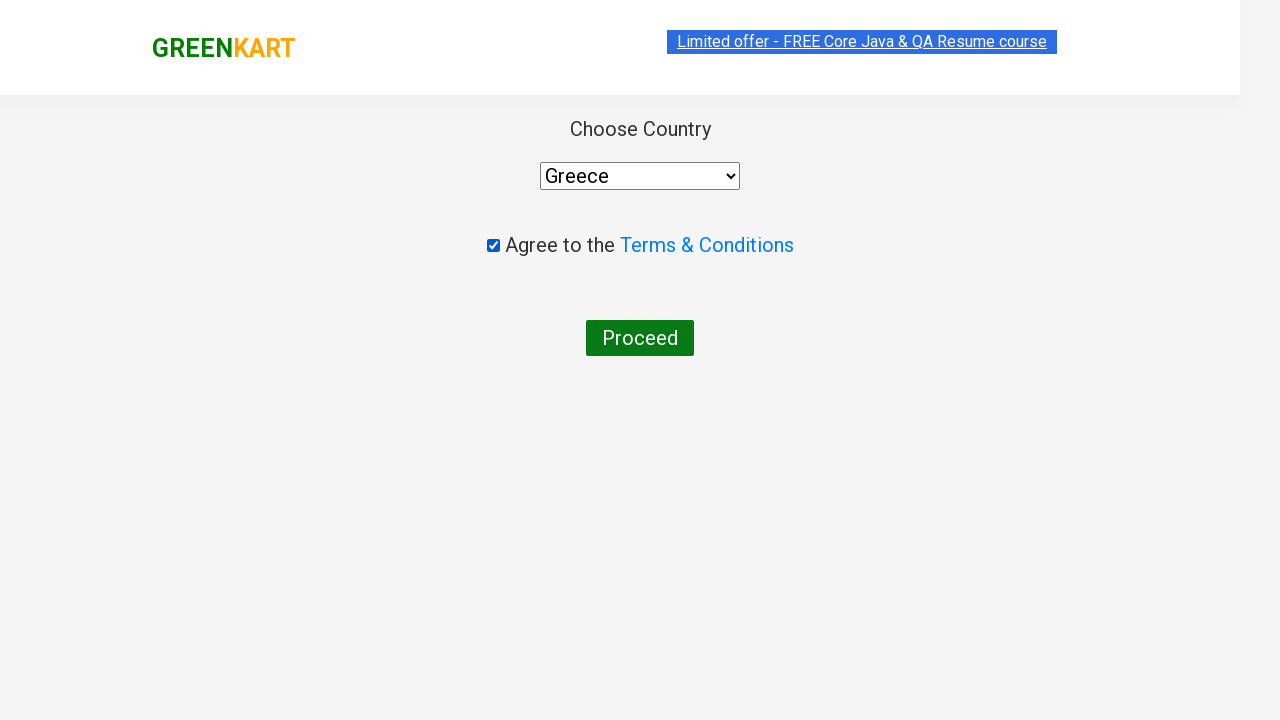

Clicked Proceed button to complete order at (640, 338) on button:has-text("Proceed")
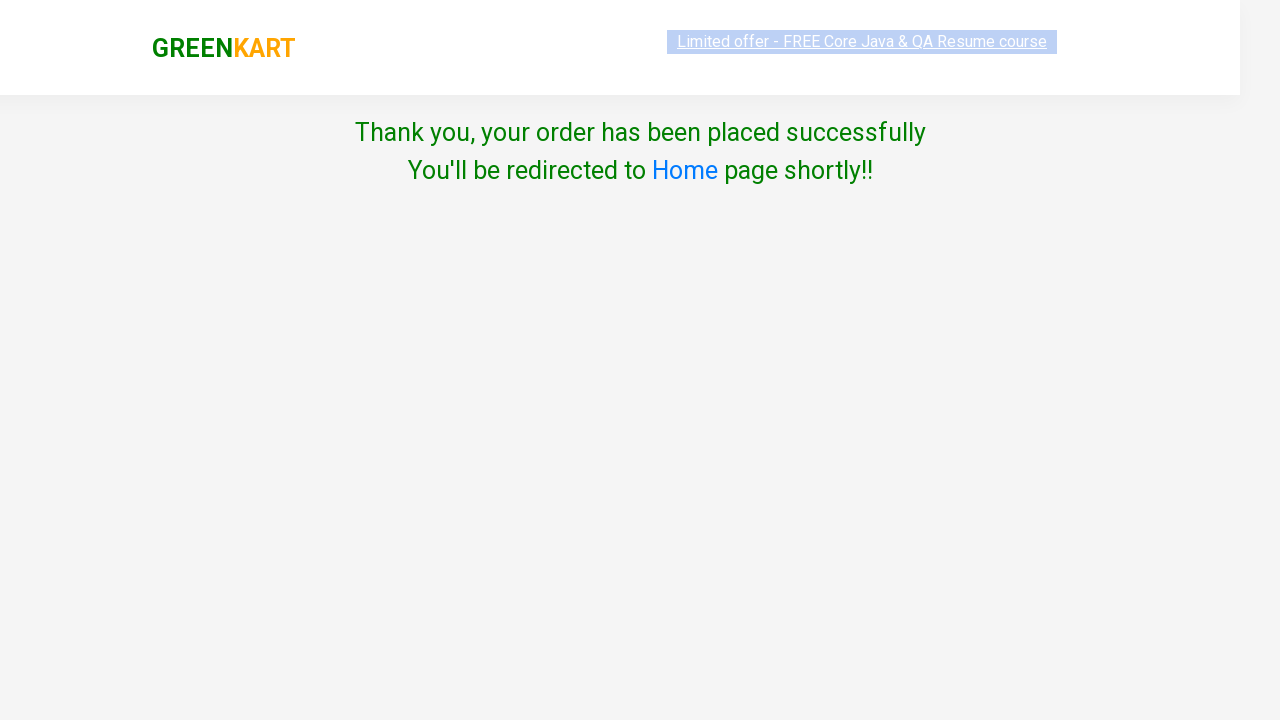

Order completed successfully - confirmation message displayed
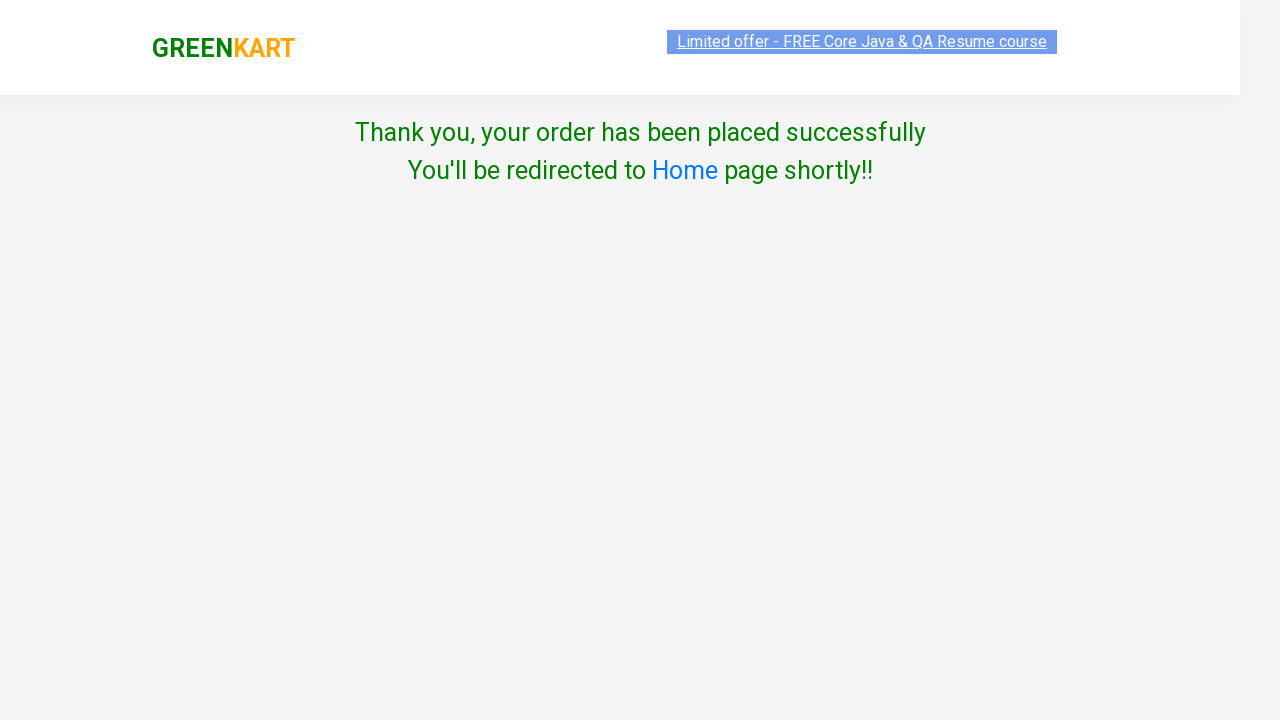

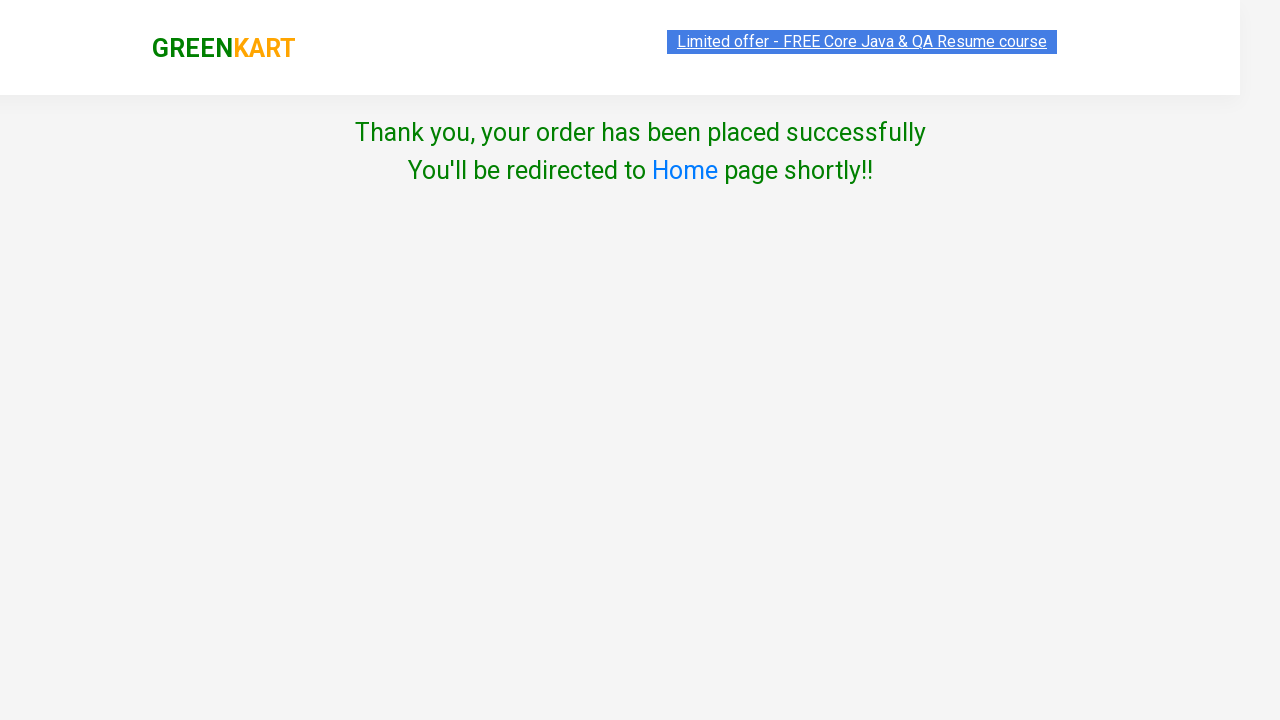